Tests horizontal slider functionality by moving the slider right 10 times and left 11 times using arrow keys, verifying the displayed value updates correctly at each step

Starting URL: https://the-internet.herokuapp.com/horizontal_slider

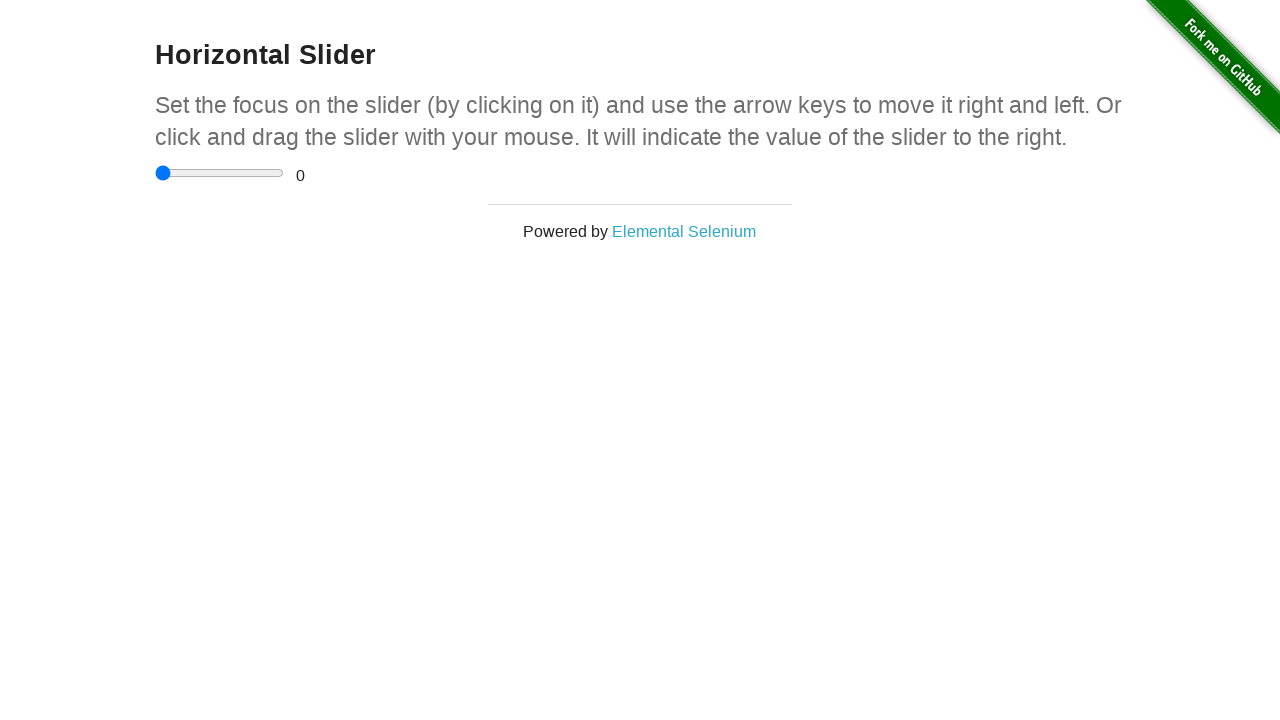

Located the horizontal slider element
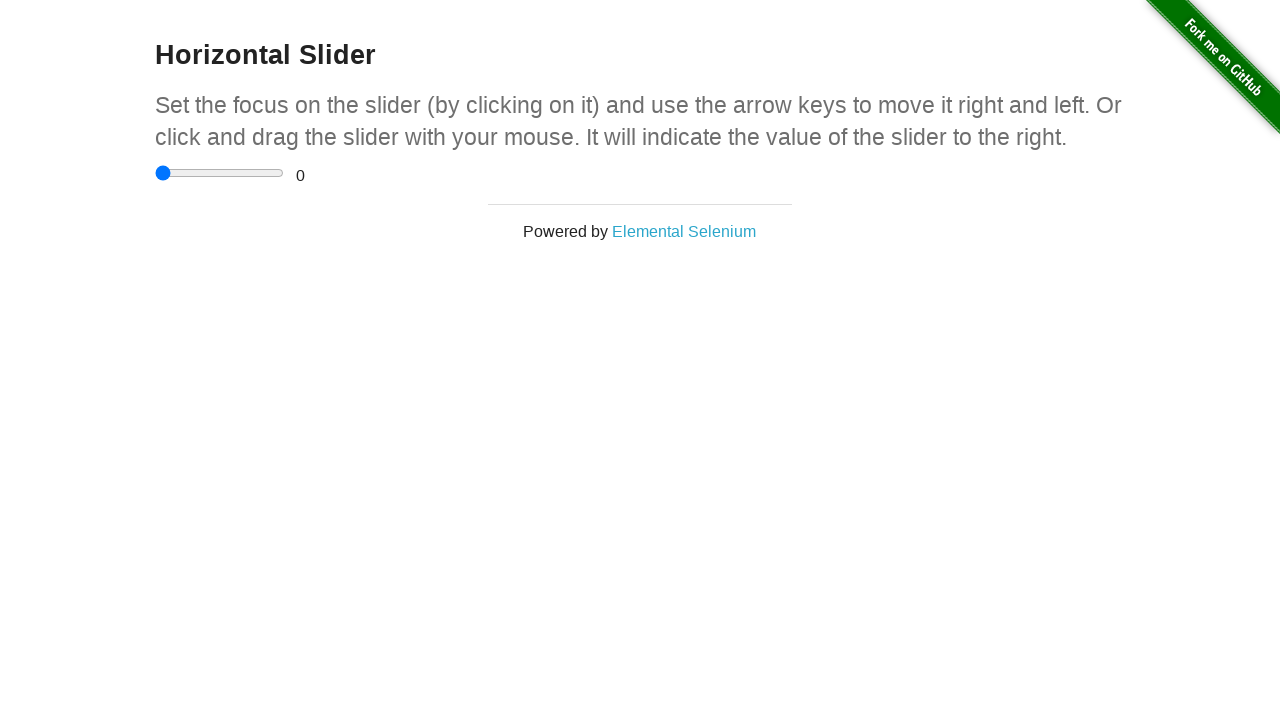

Located the range value display element
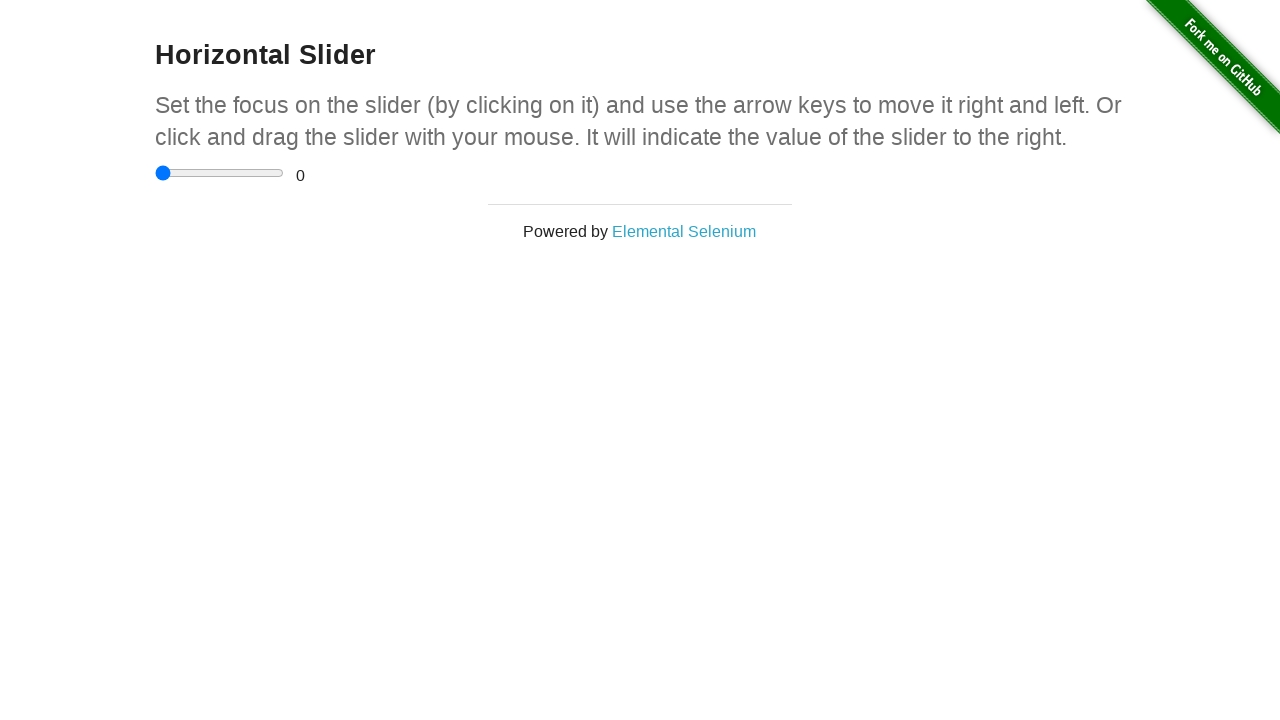

Verified initial slider value is 0
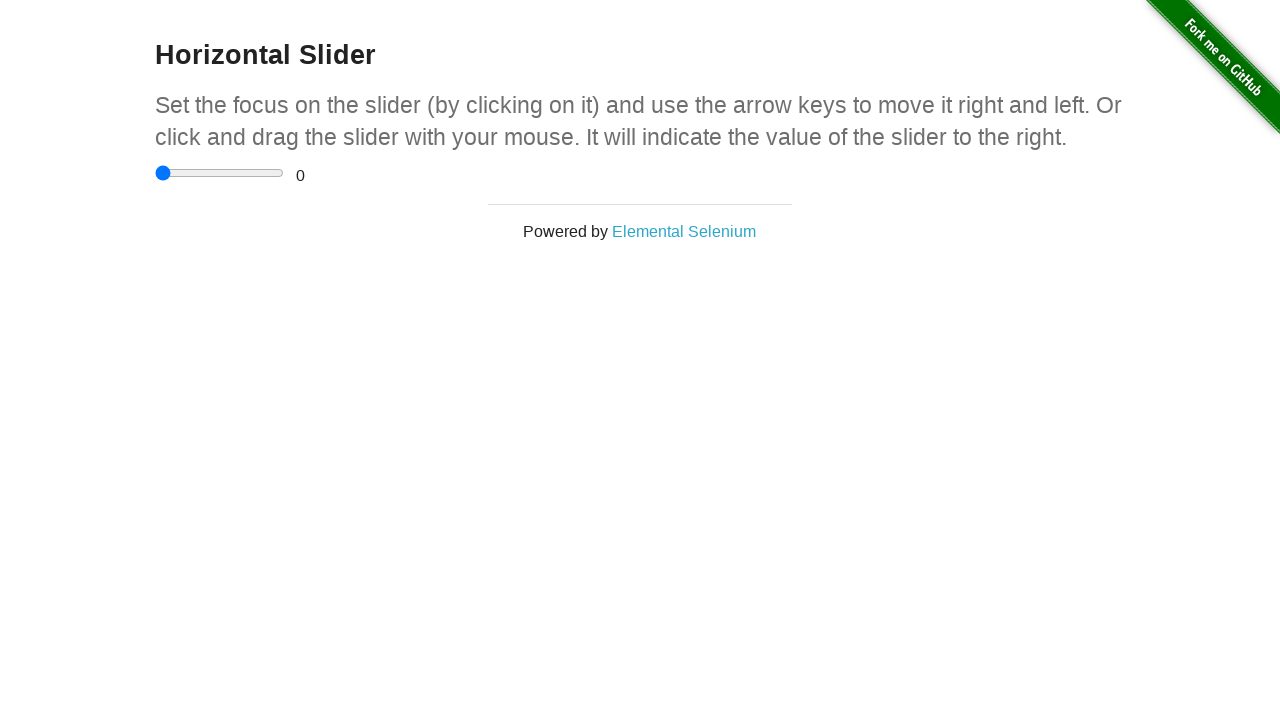

Pressed ArrowRight on slider (move 1/10) on input[type='range']
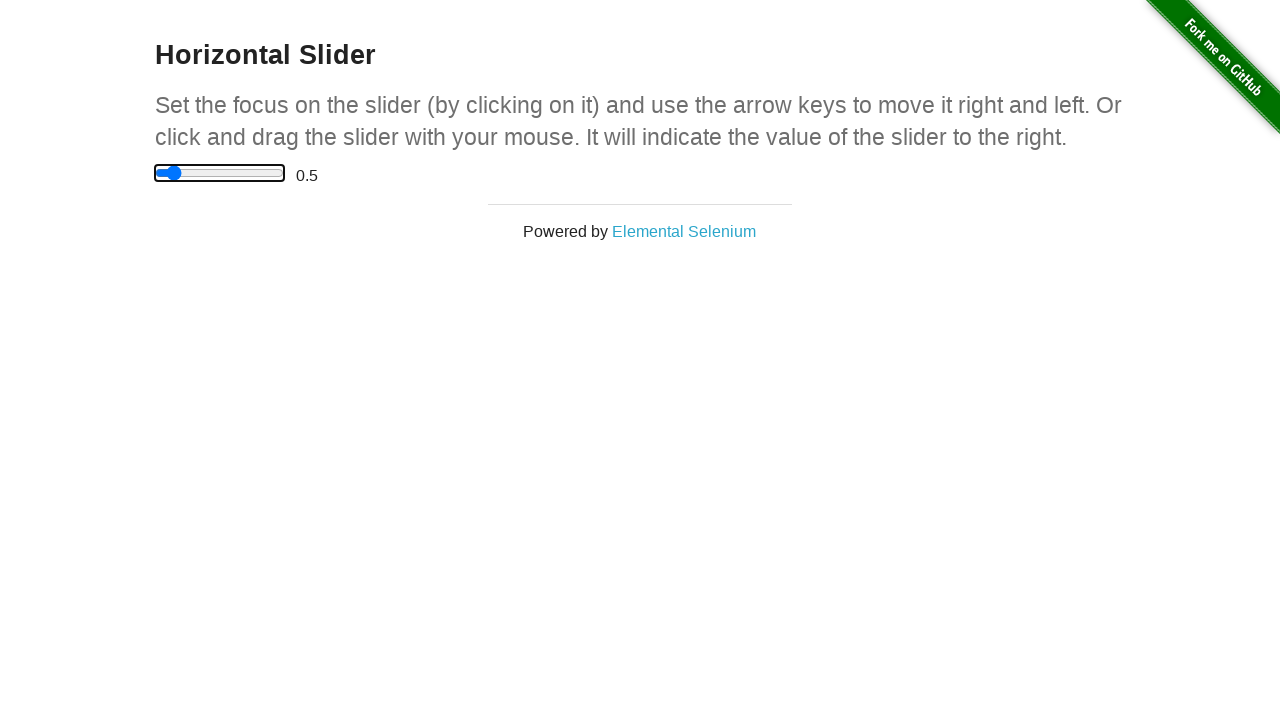

Verified slider value is 0.5 after rightward movement
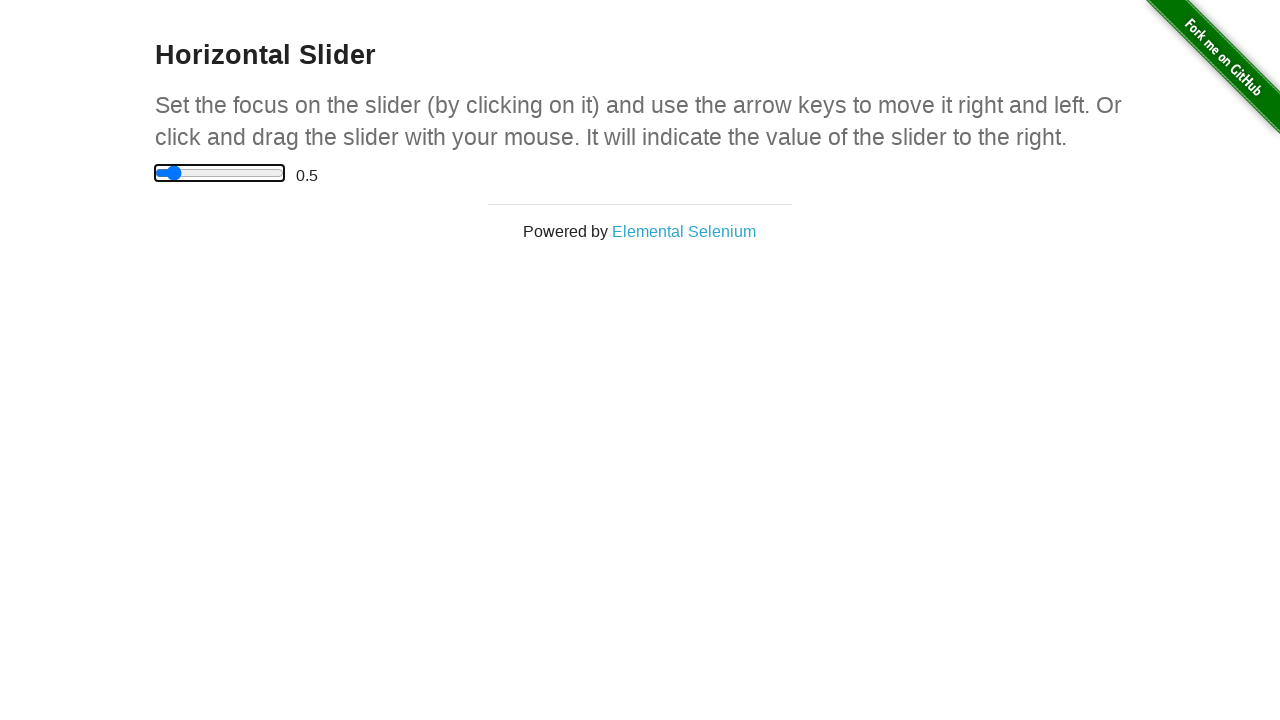

Pressed ArrowRight on slider (move 2/10) on input[type='range']
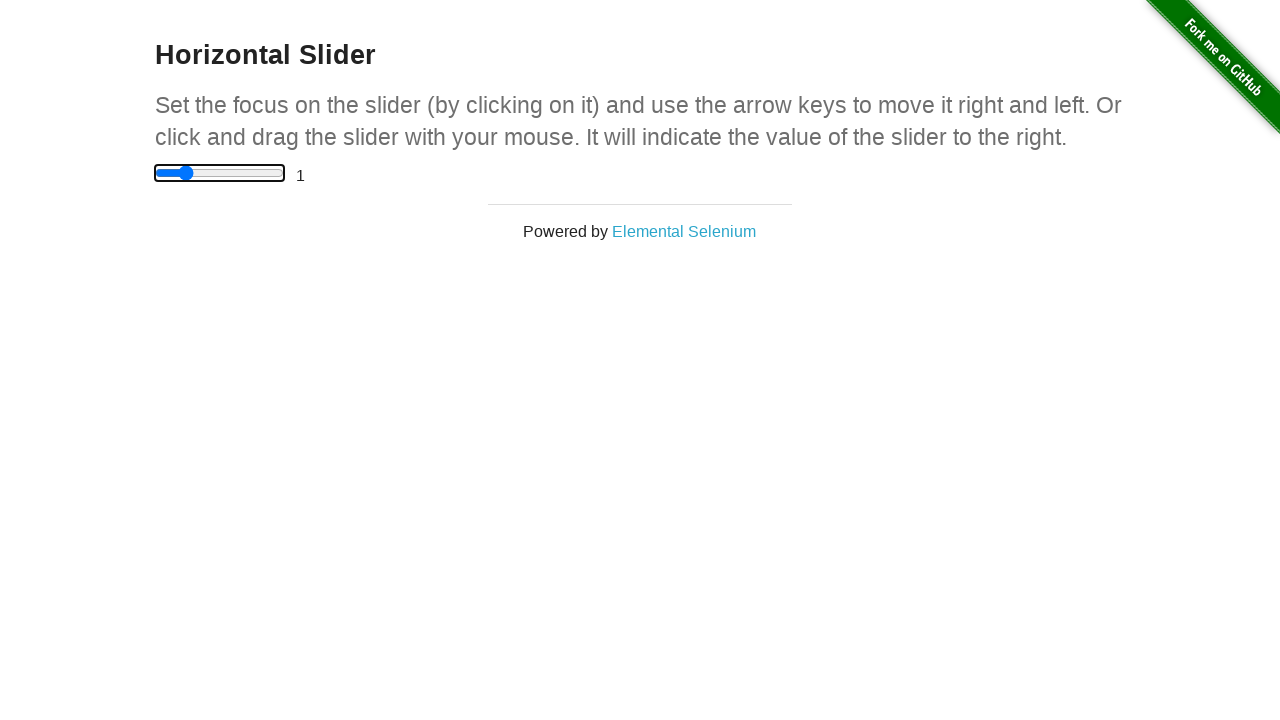

Verified slider value is 1.0 after rightward movement
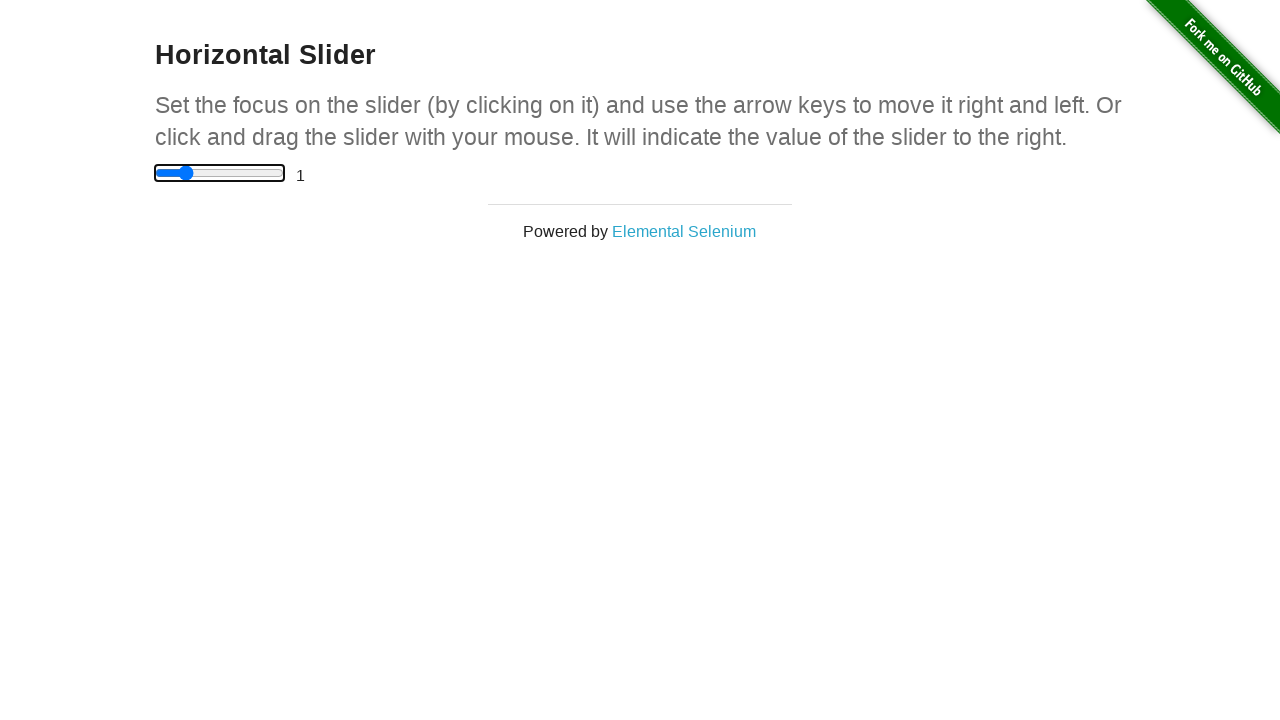

Pressed ArrowRight on slider (move 3/10) on input[type='range']
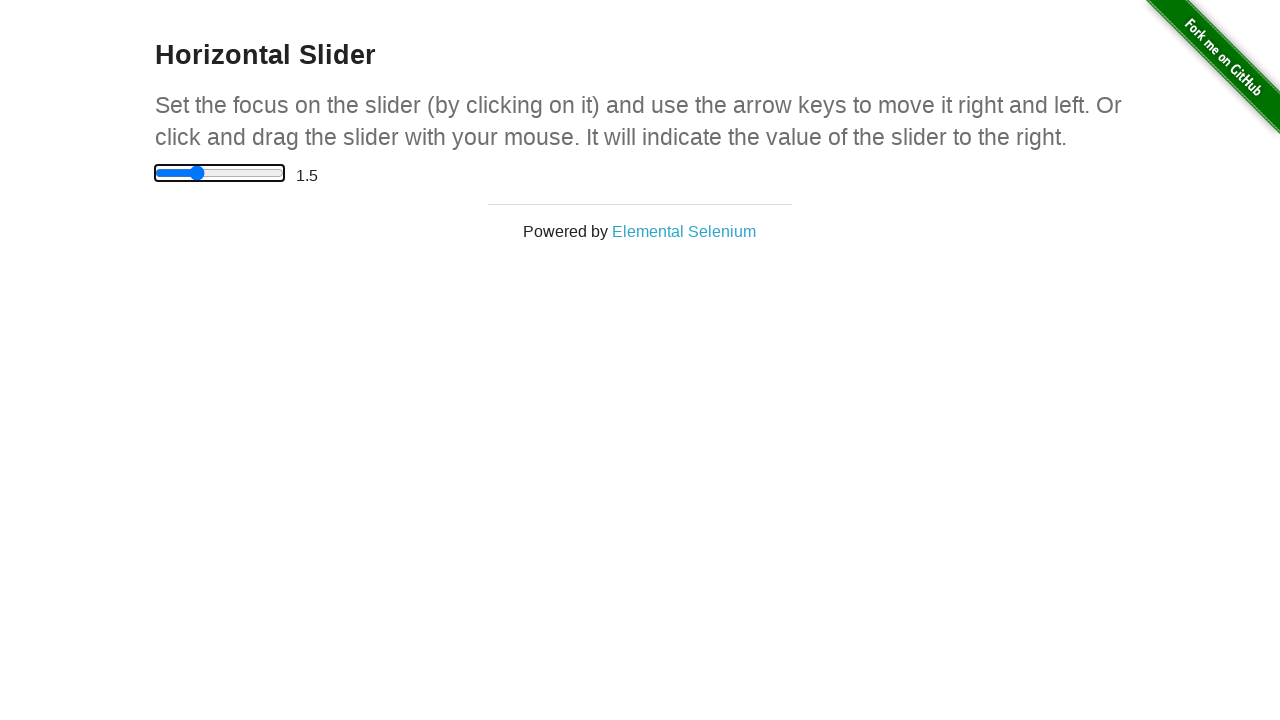

Verified slider value is 1.5 after rightward movement
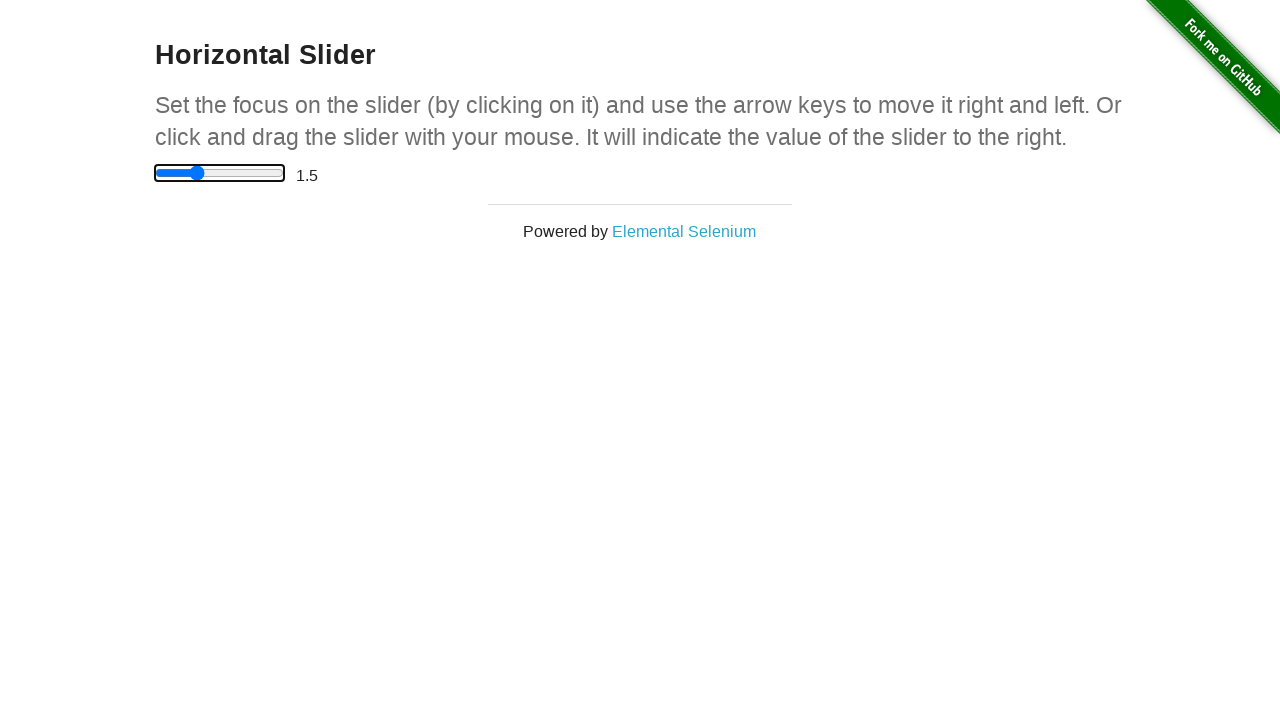

Pressed ArrowRight on slider (move 4/10) on input[type='range']
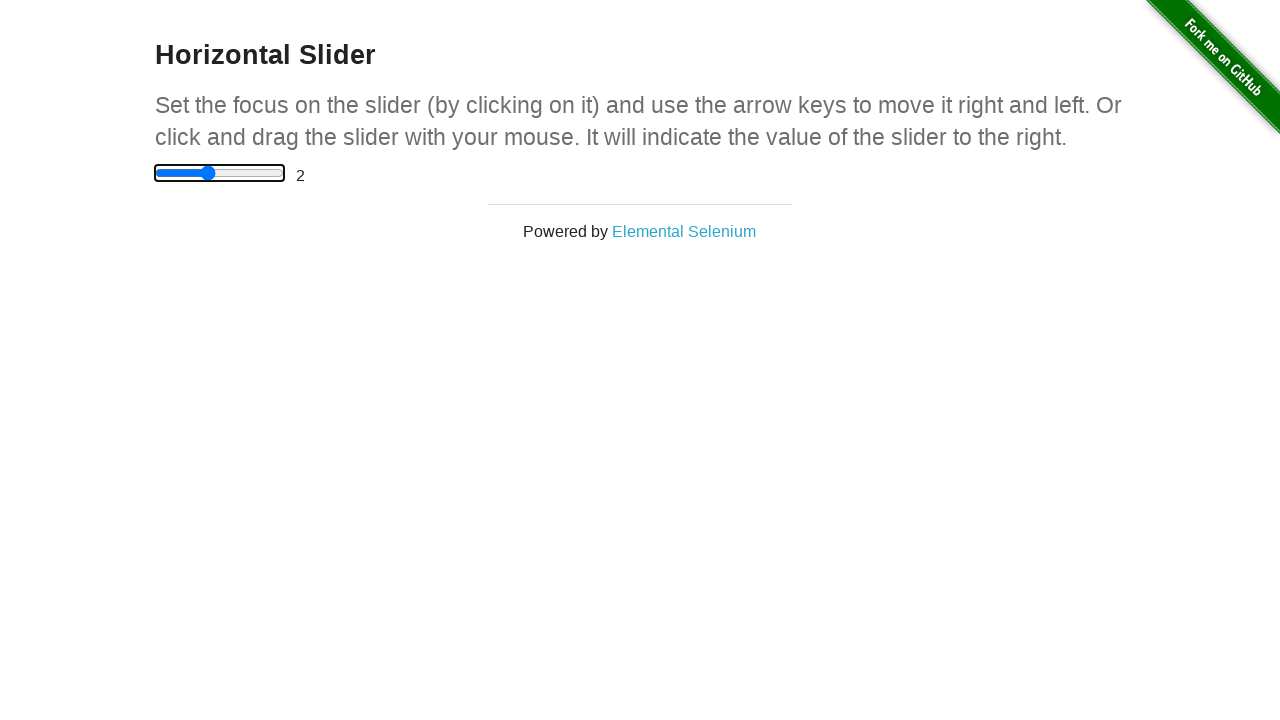

Verified slider value is 2.0 after rightward movement
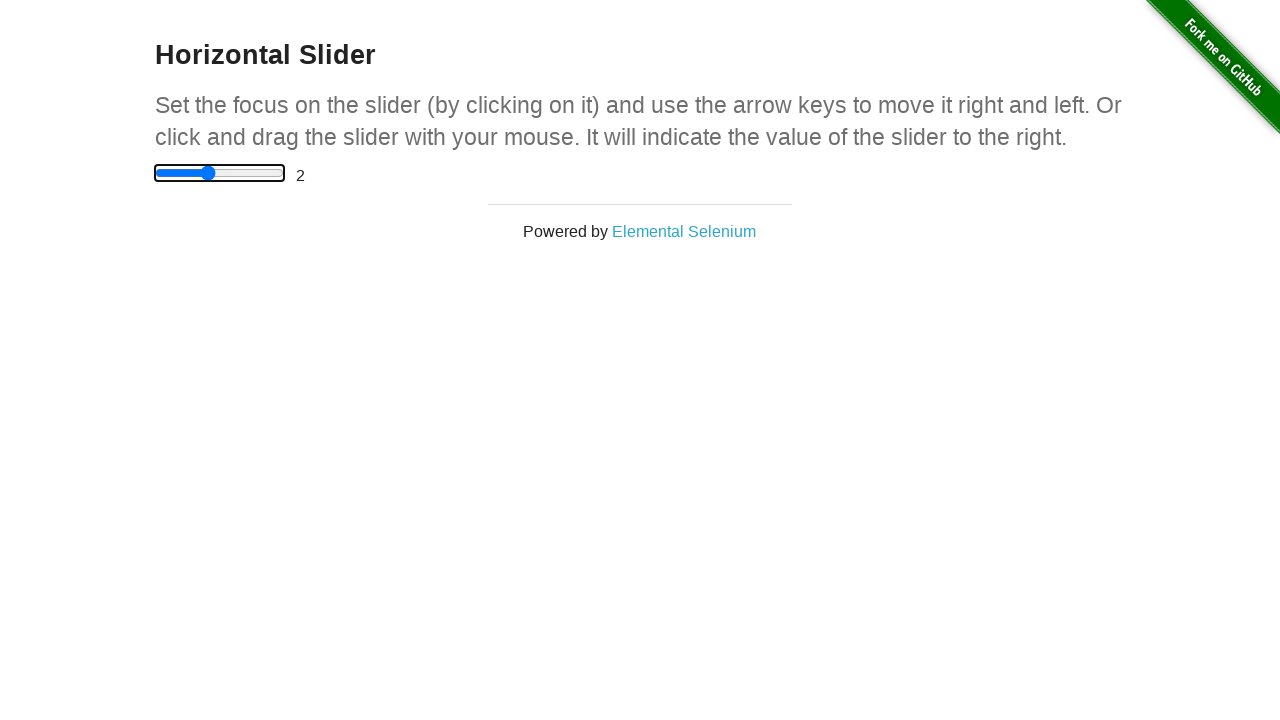

Pressed ArrowRight on slider (move 5/10) on input[type='range']
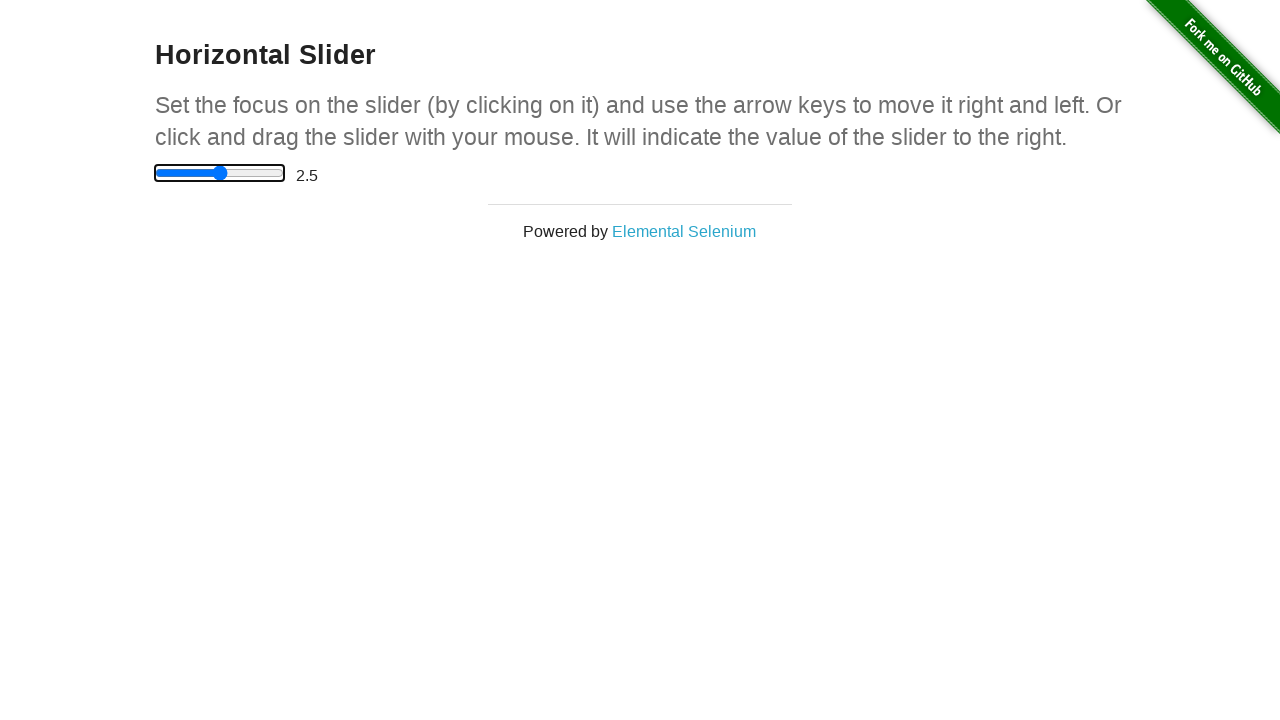

Verified slider value is 2.5 after rightward movement
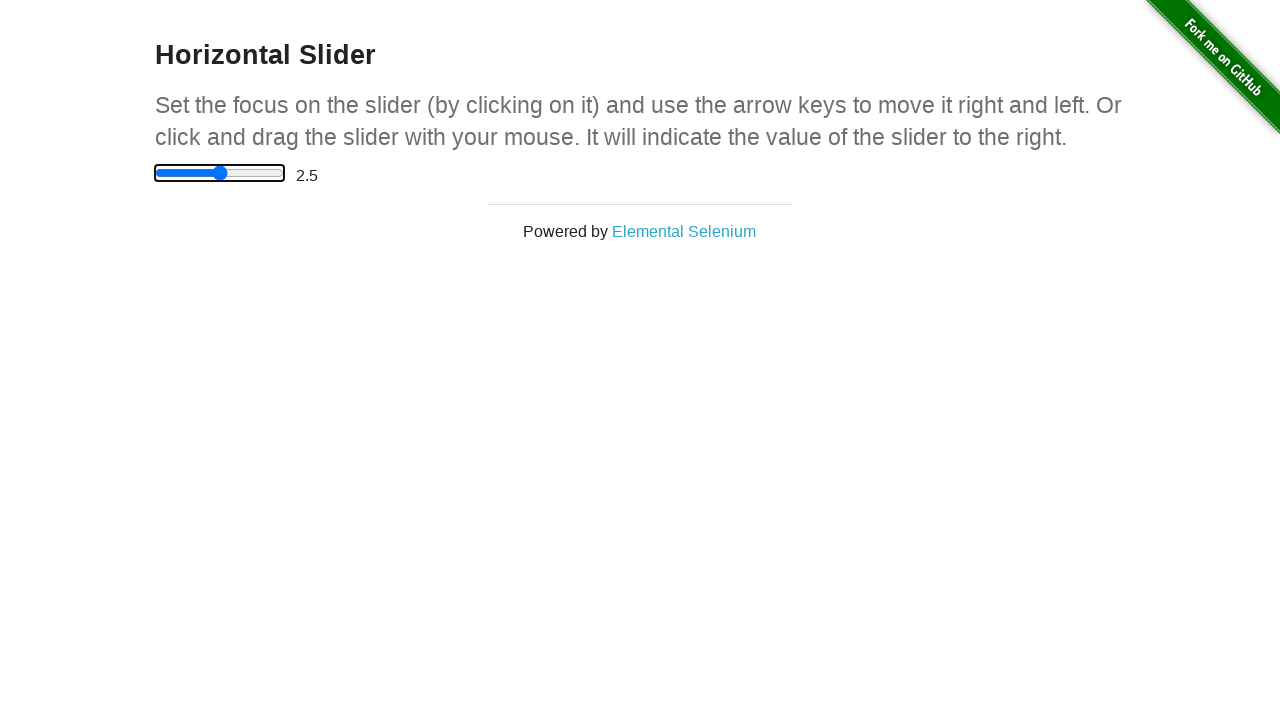

Pressed ArrowRight on slider (move 6/10) on input[type='range']
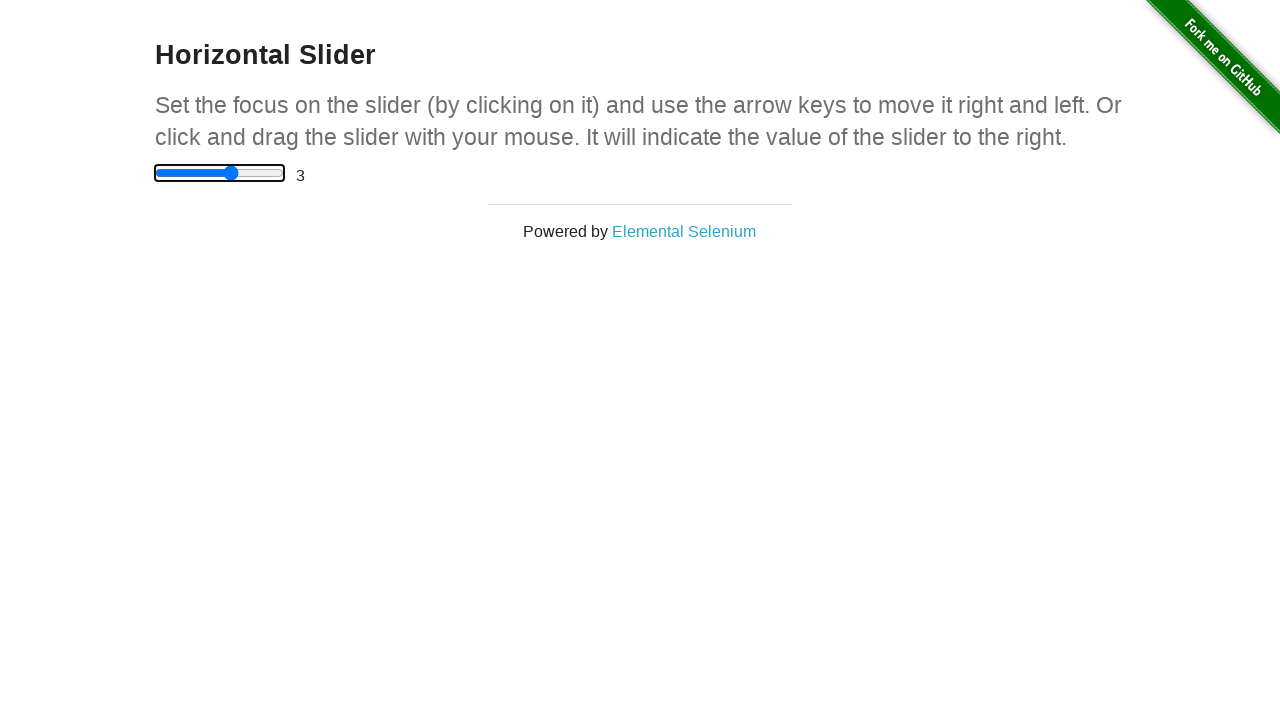

Verified slider value is 3.0 after rightward movement
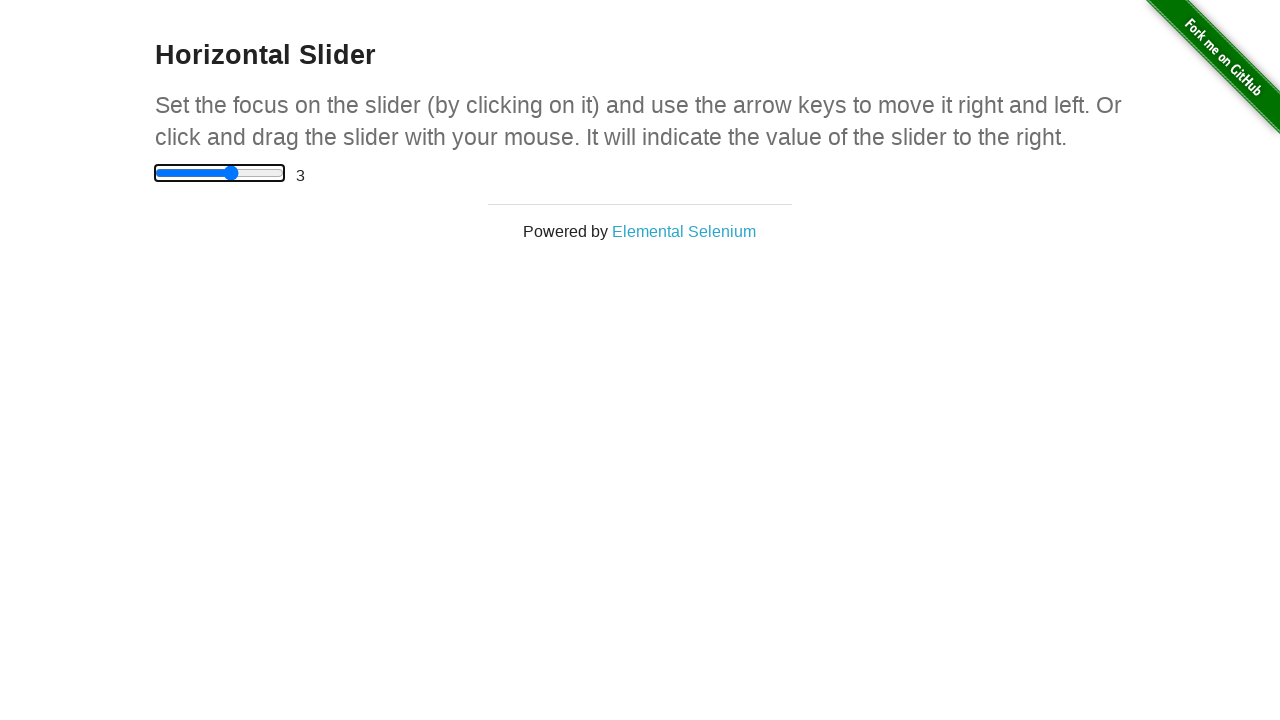

Pressed ArrowRight on slider (move 7/10) on input[type='range']
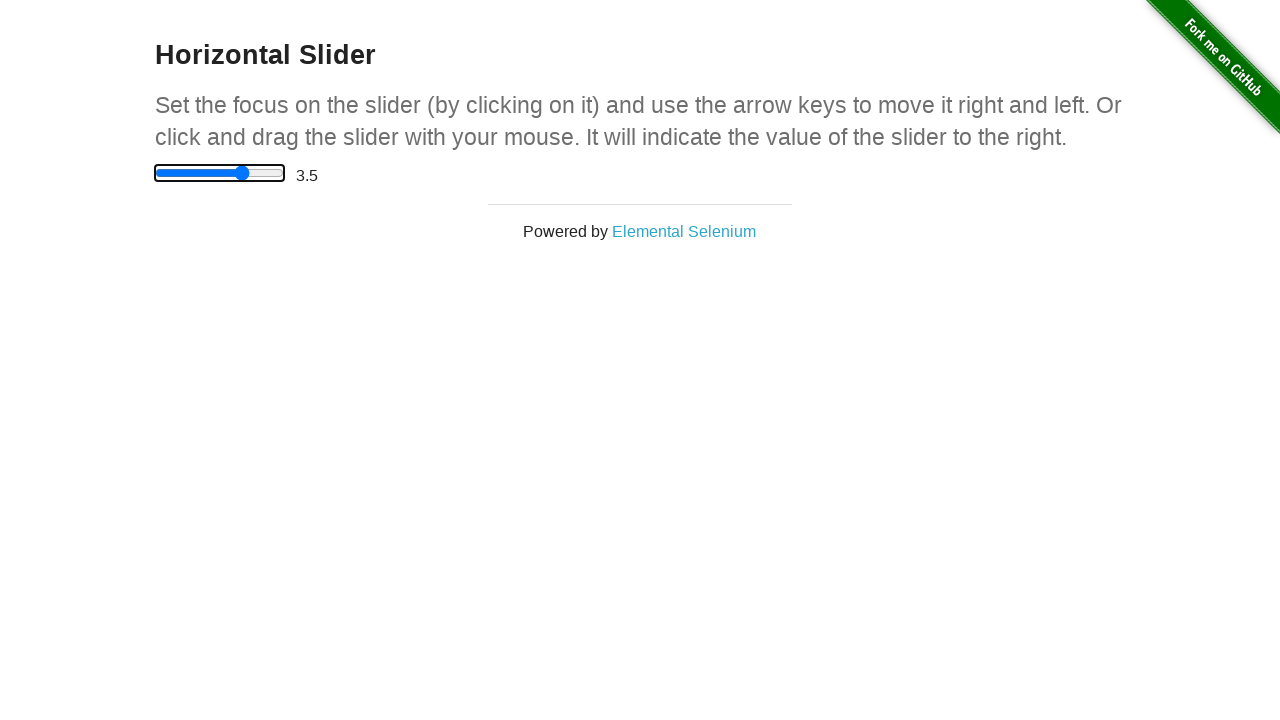

Verified slider value is 3.5 after rightward movement
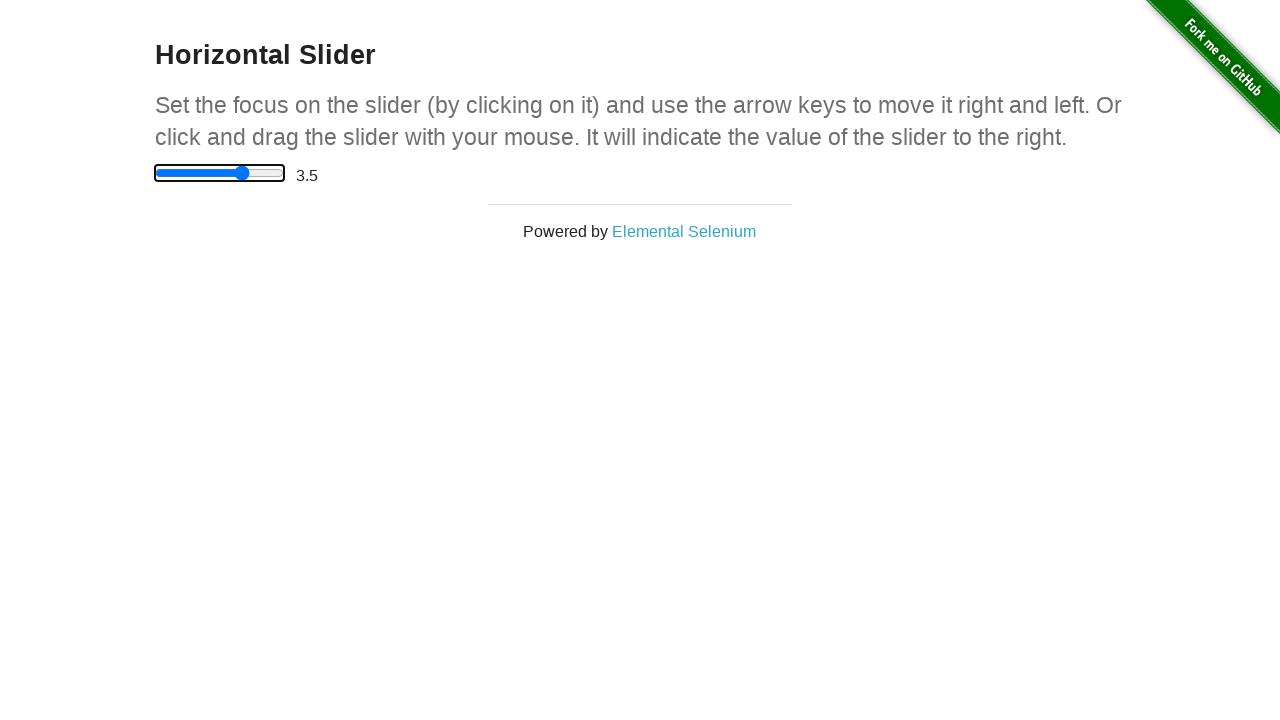

Pressed ArrowRight on slider (move 8/10) on input[type='range']
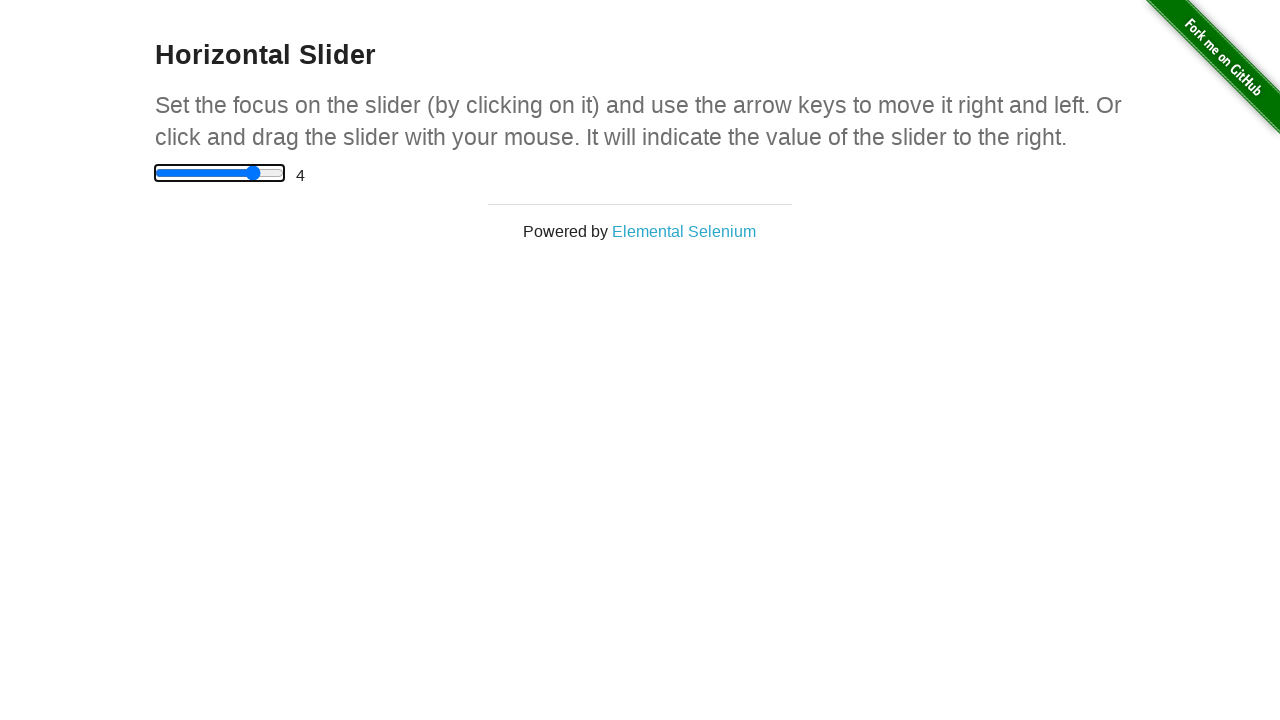

Verified slider value is 4.0 after rightward movement
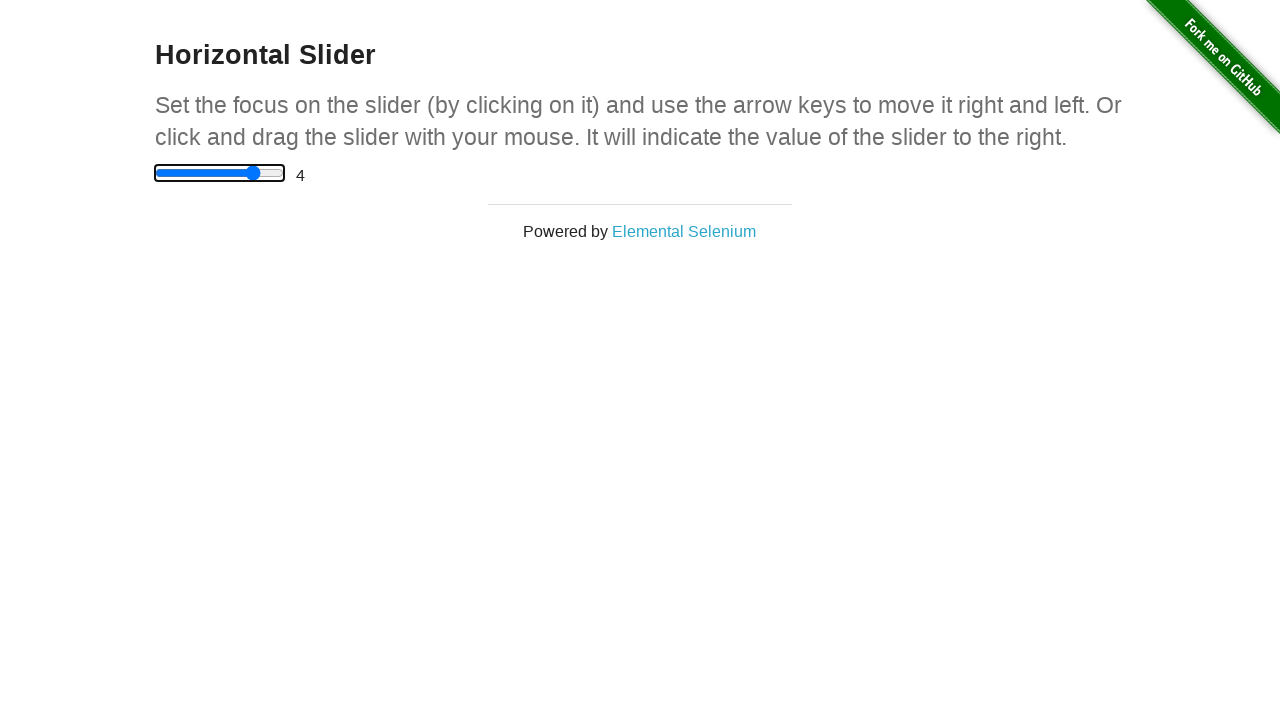

Pressed ArrowRight on slider (move 9/10) on input[type='range']
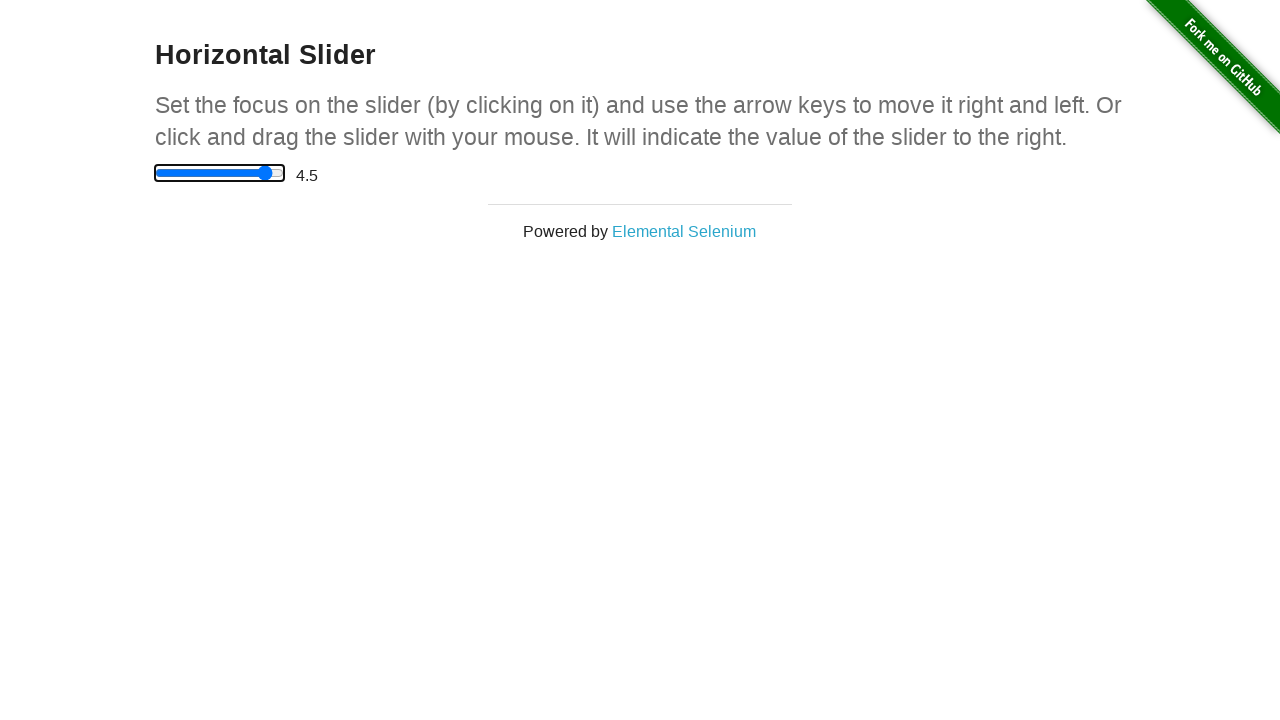

Verified slider value is 4.5 after rightward movement
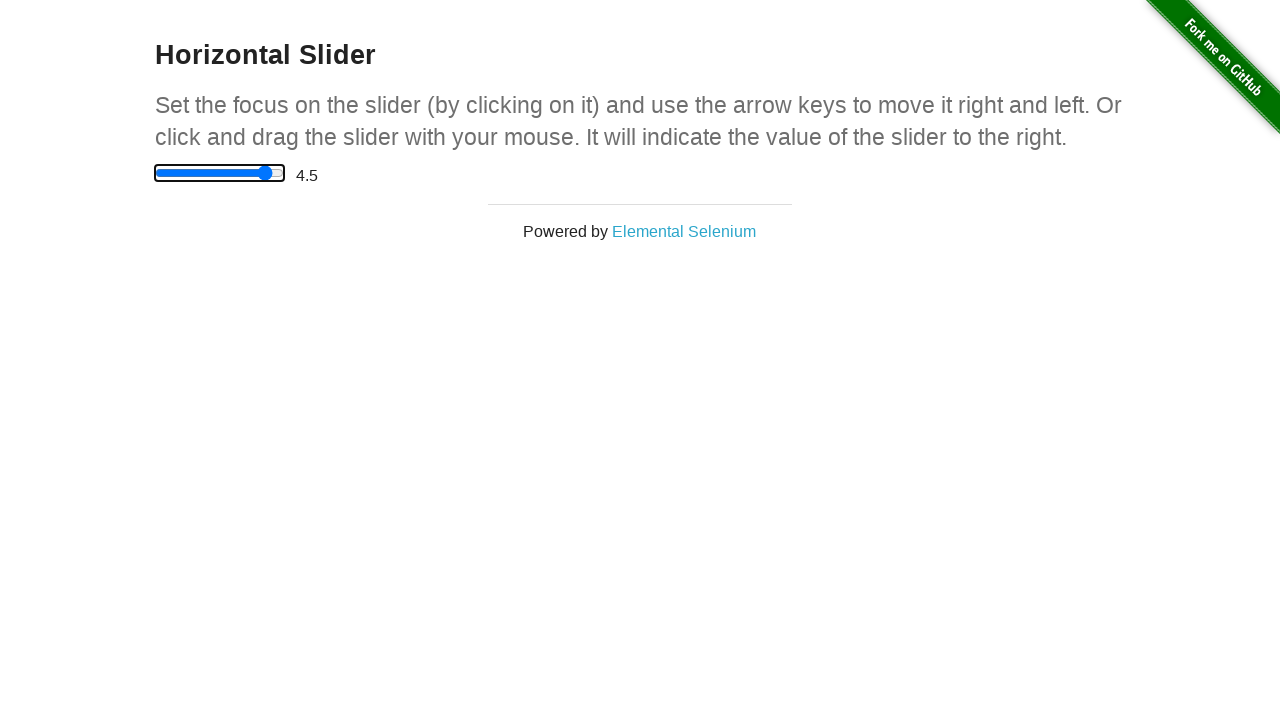

Pressed ArrowRight on slider (move 10/10) on input[type='range']
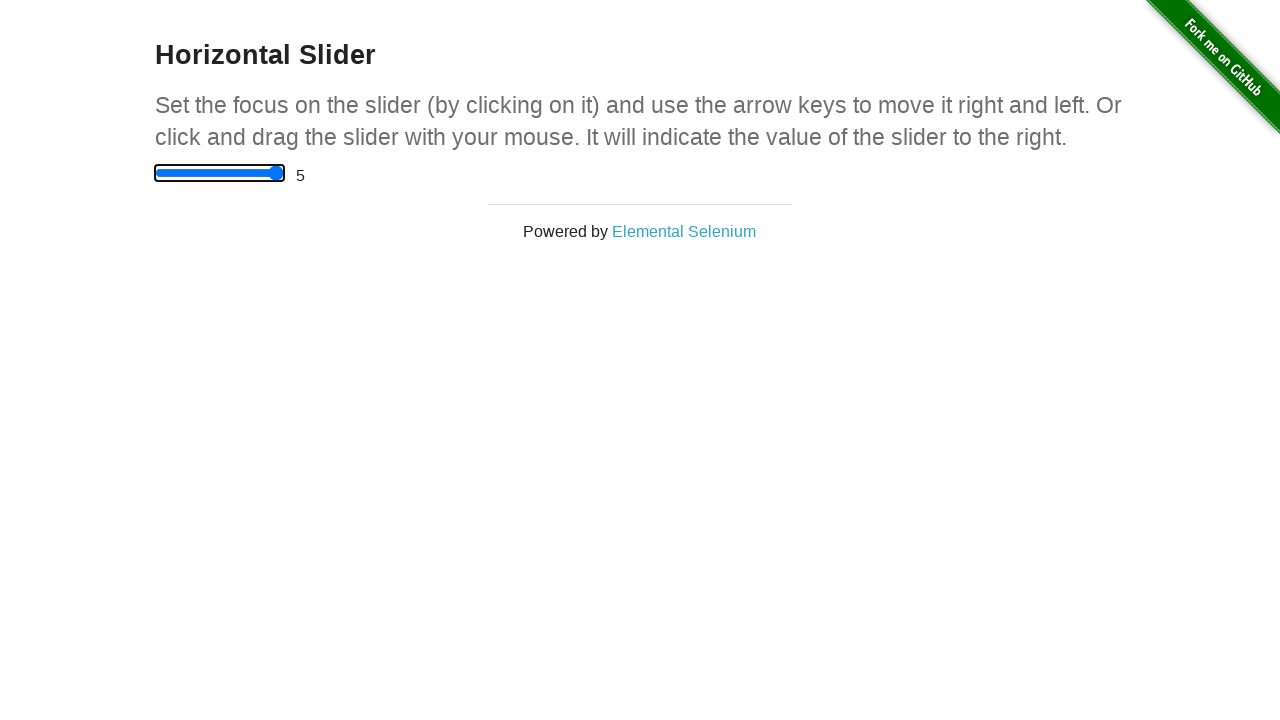

Verified slider value is 5.0 after rightward movement
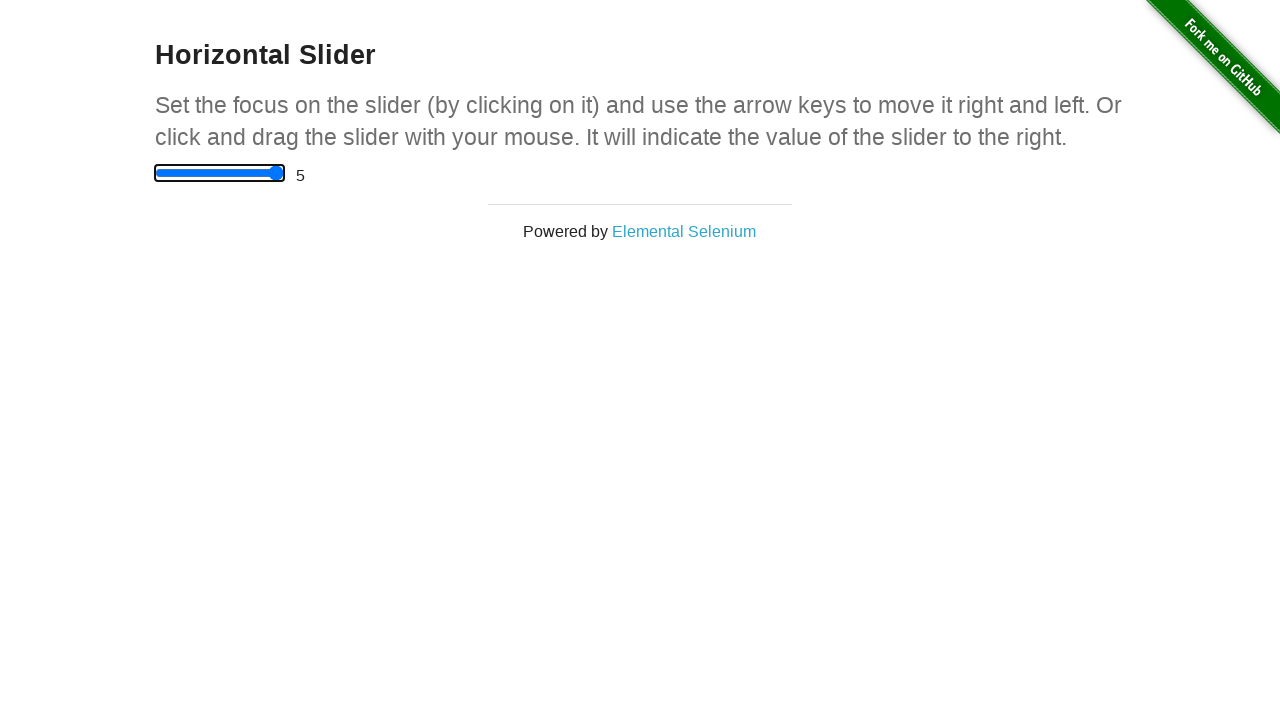

Verified slider value is 5.0 before leftward movement 1/11
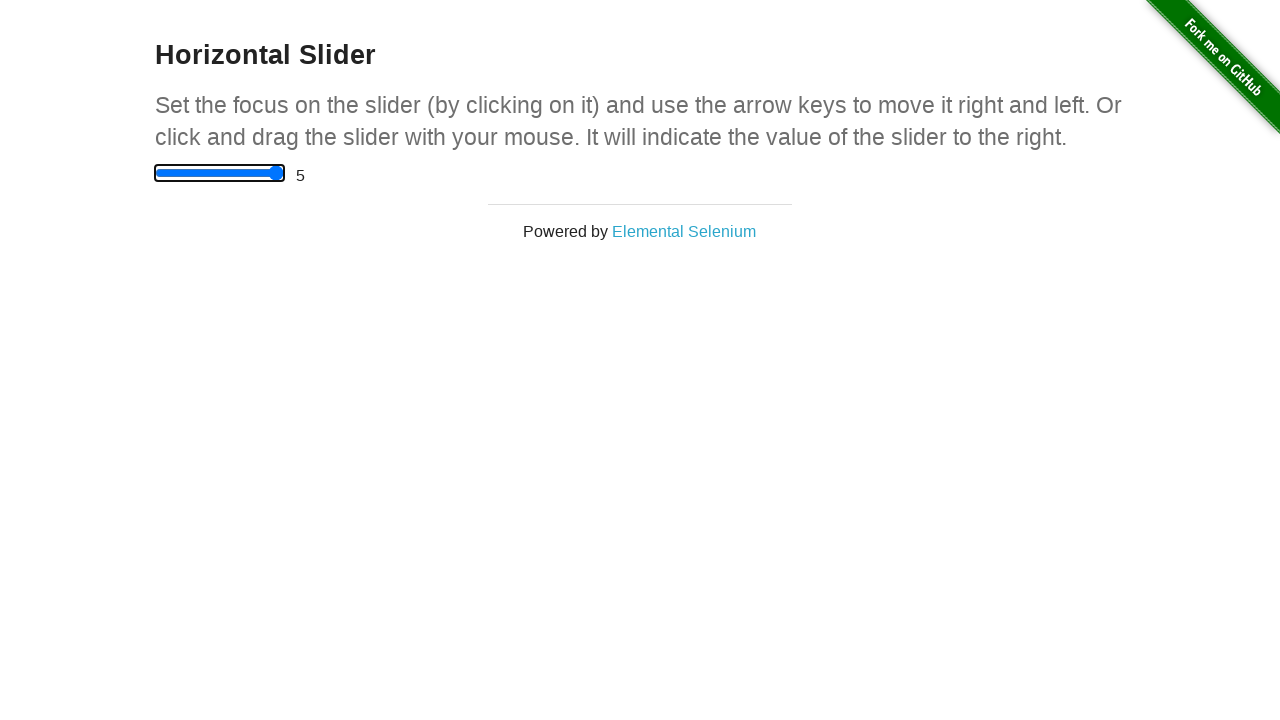

Pressed ArrowLeft on slider (move 1/11) on input[type='range']
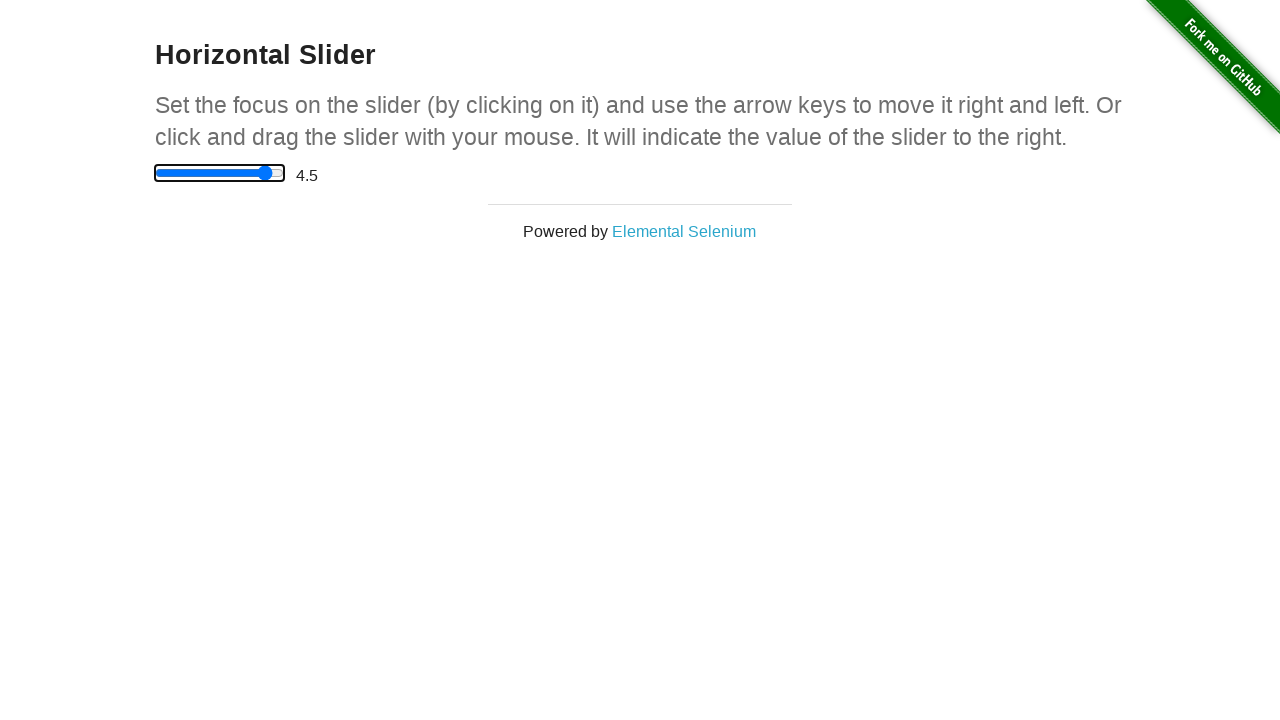

Verified slider value is 4.5 before leftward movement 2/11
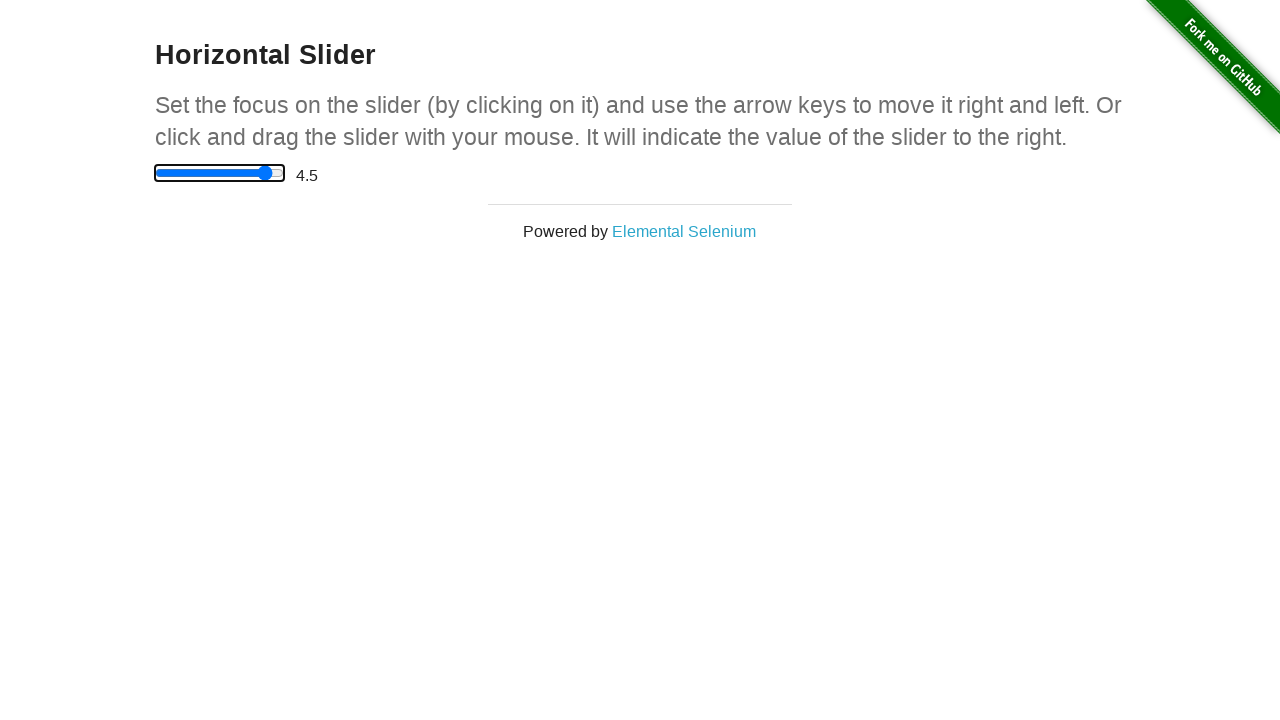

Pressed ArrowLeft on slider (move 2/11) on input[type='range']
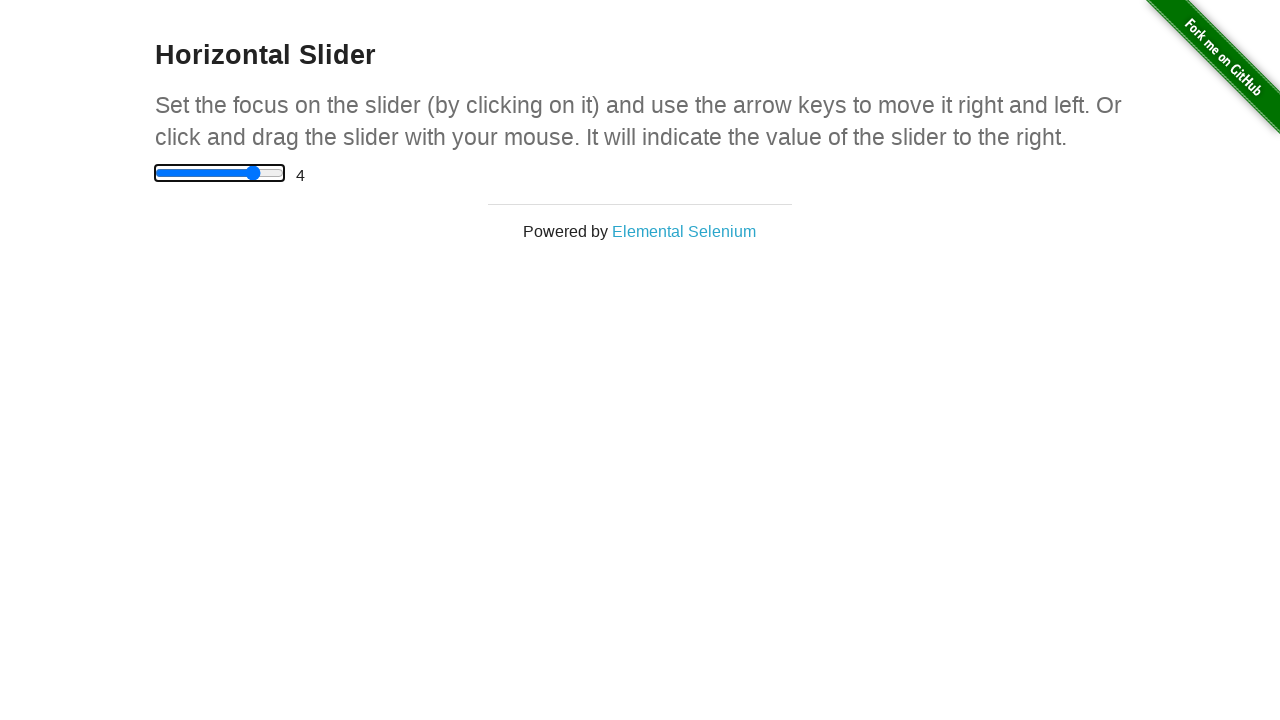

Verified slider value is 4.0 before leftward movement 3/11
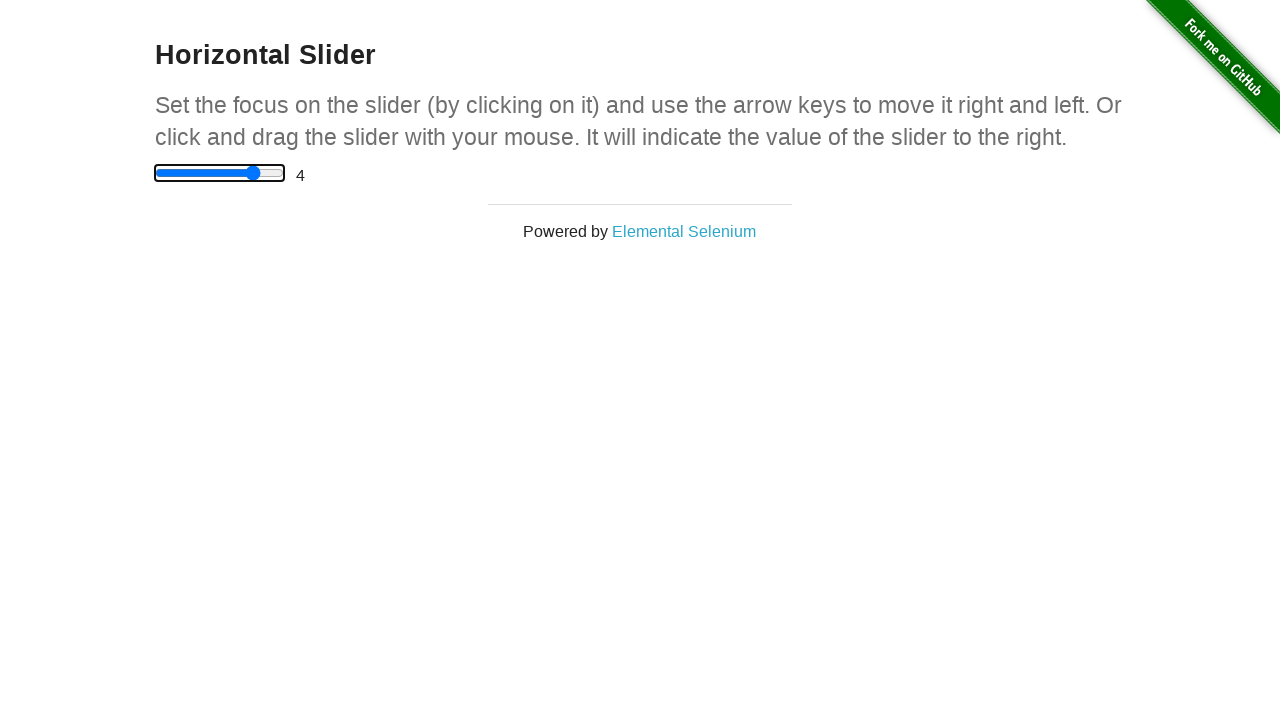

Pressed ArrowLeft on slider (move 3/11) on input[type='range']
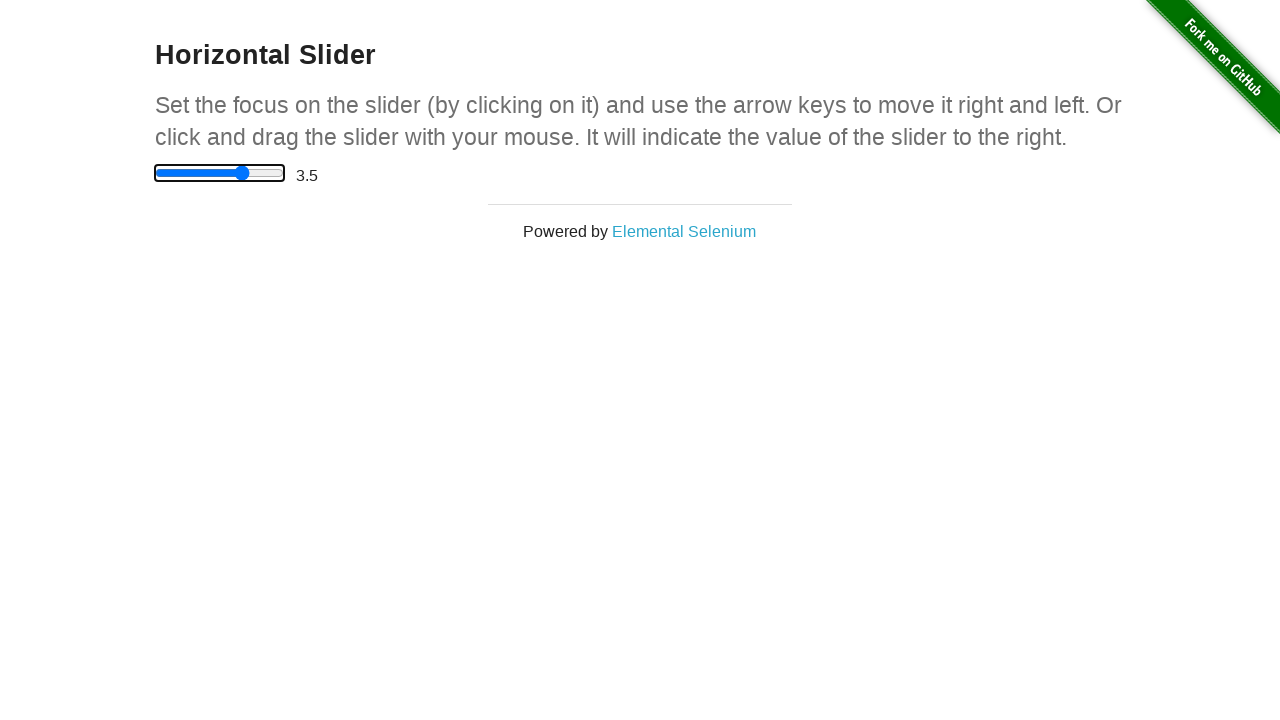

Verified slider value is 3.5 before leftward movement 4/11
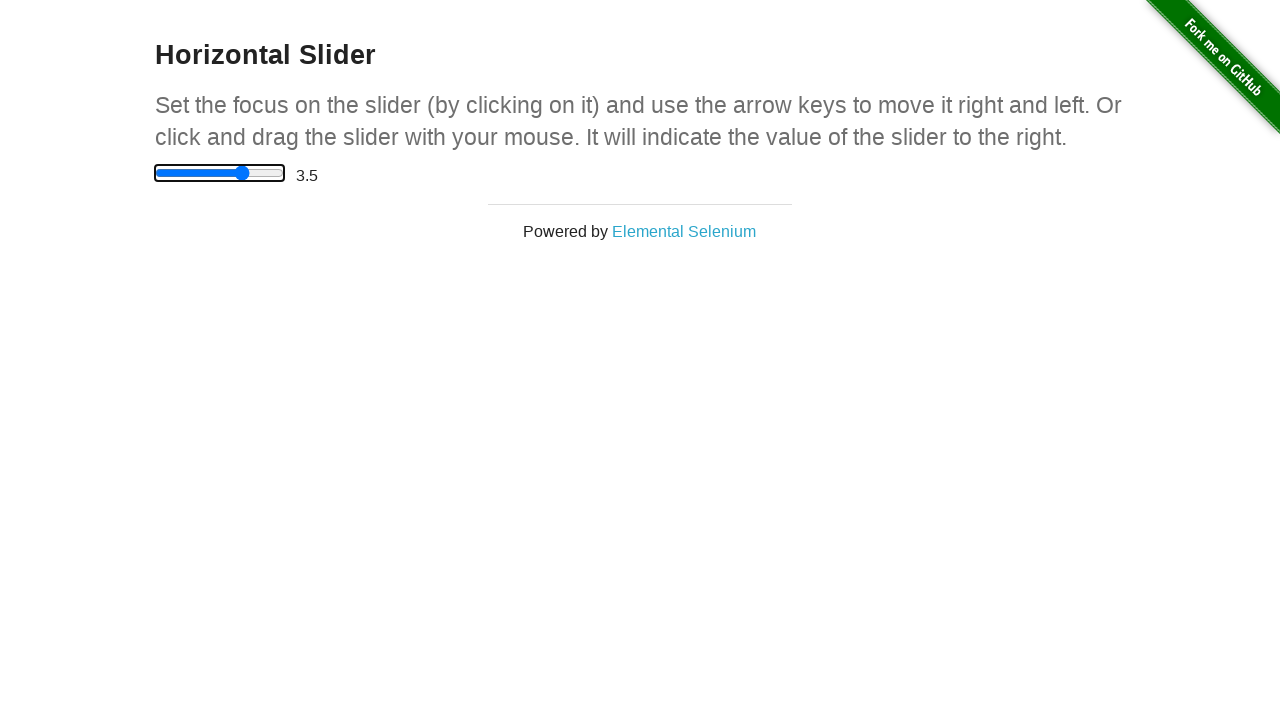

Pressed ArrowLeft on slider (move 4/11) on input[type='range']
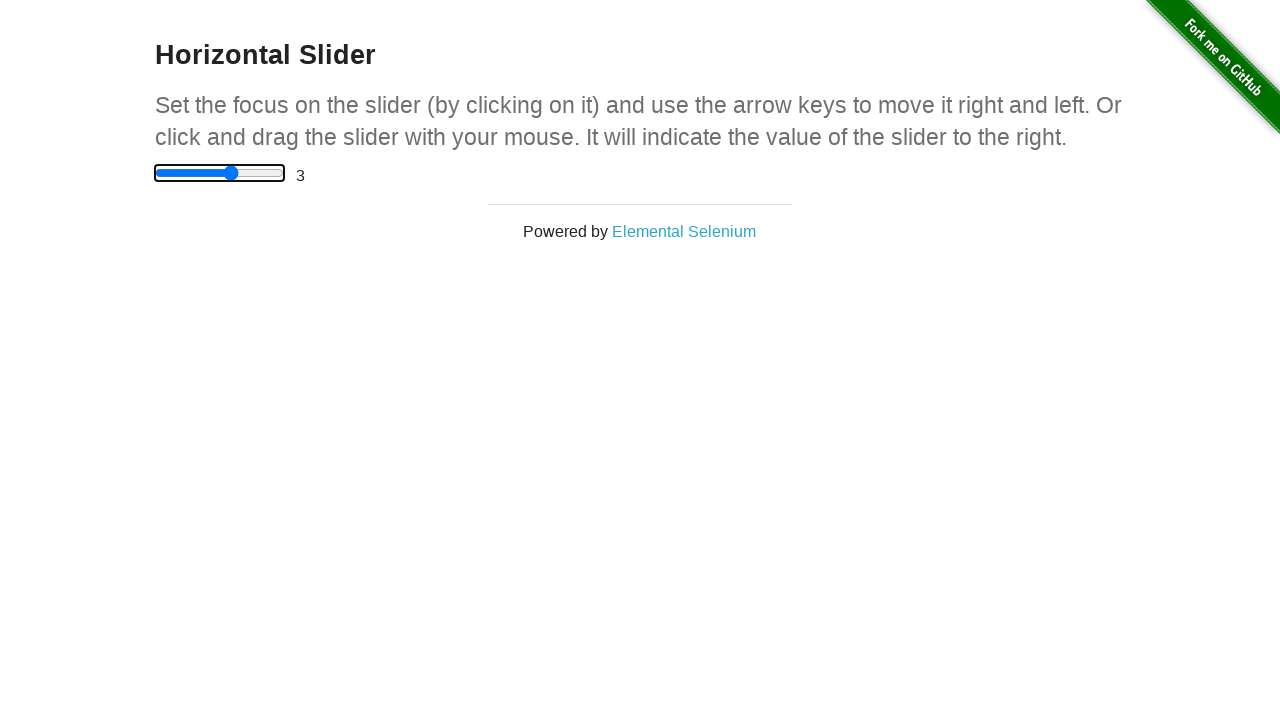

Verified slider value is 3.0 before leftward movement 5/11
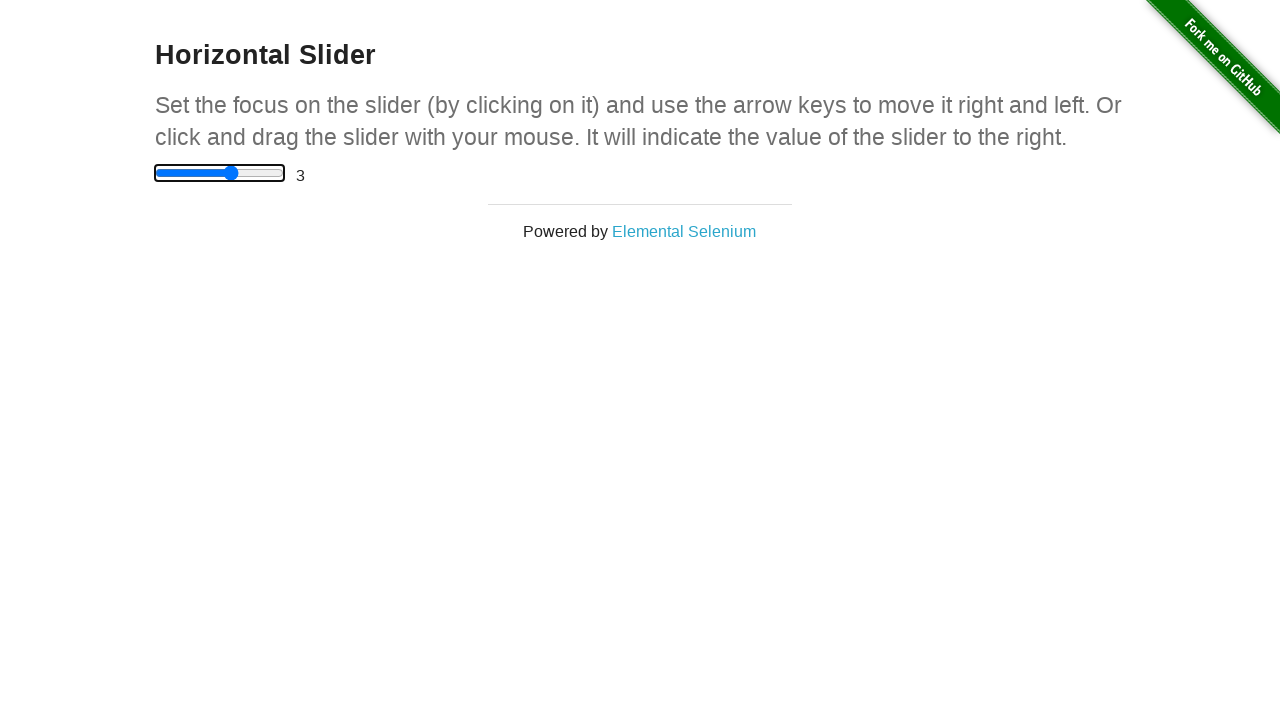

Pressed ArrowLeft on slider (move 5/11) on input[type='range']
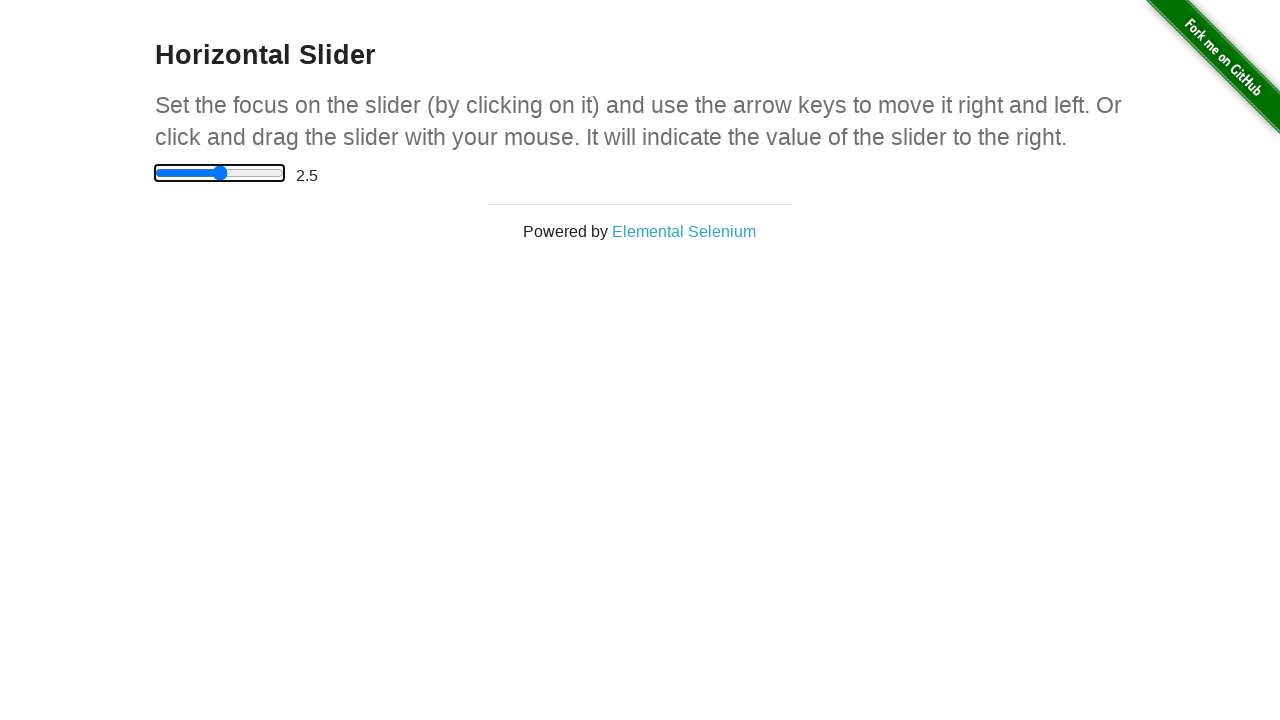

Verified slider value is 2.5 before leftward movement 6/11
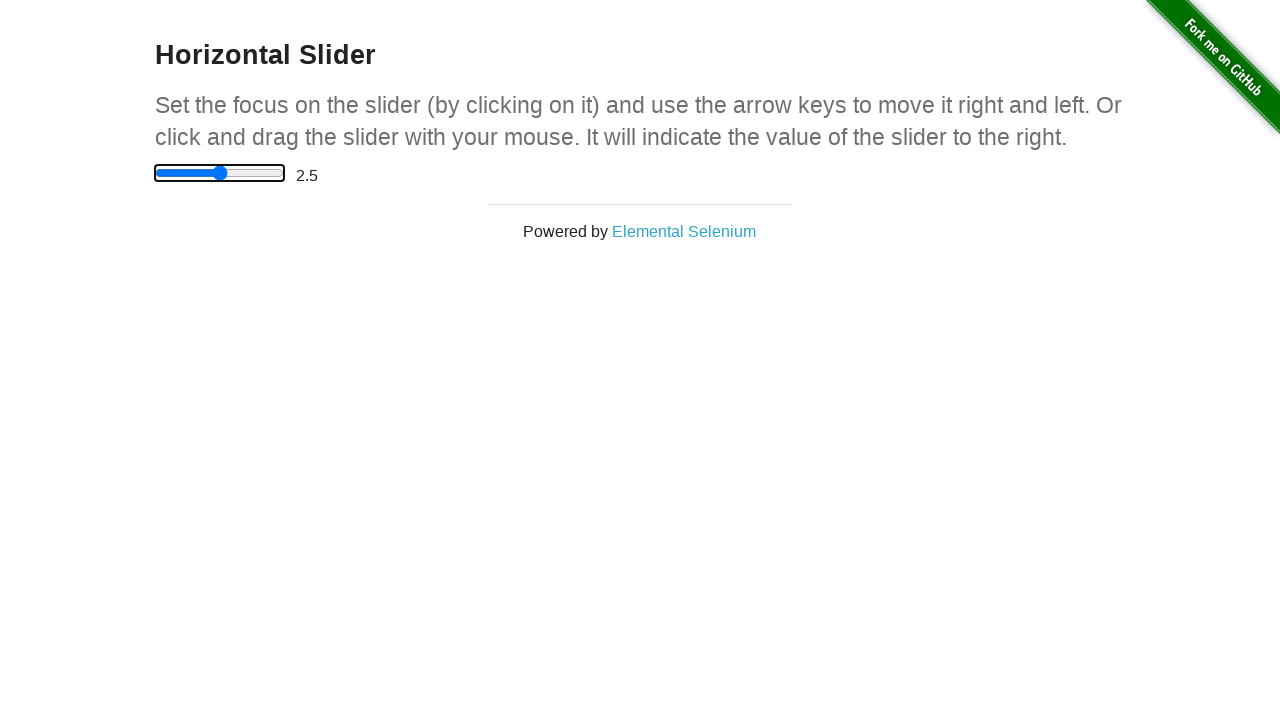

Pressed ArrowLeft on slider (move 6/11) on input[type='range']
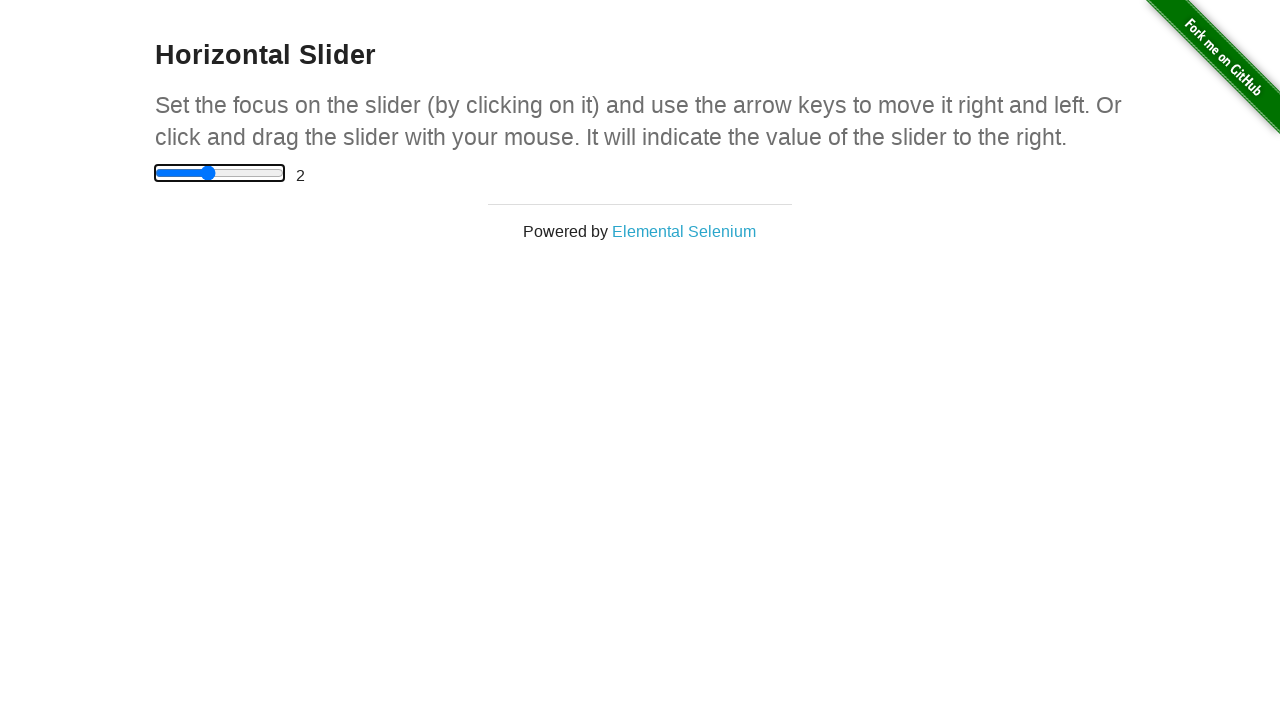

Verified slider value is 2.0 before leftward movement 7/11
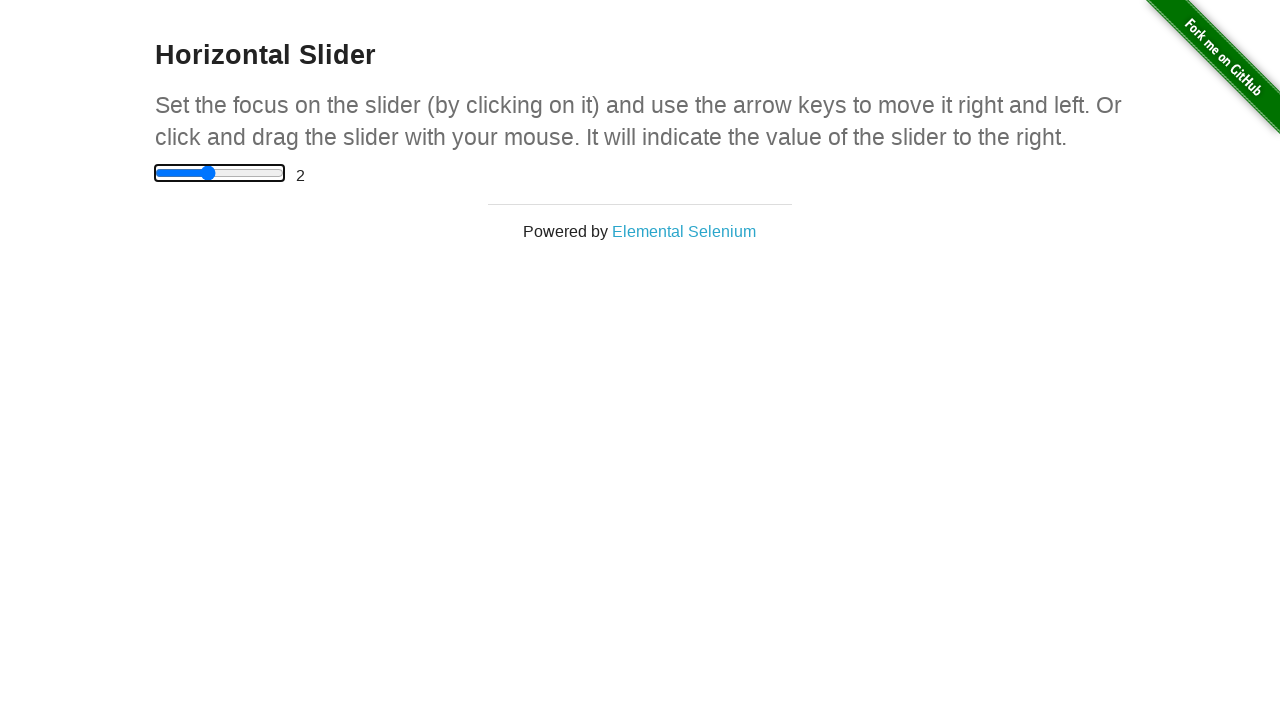

Pressed ArrowLeft on slider (move 7/11) on input[type='range']
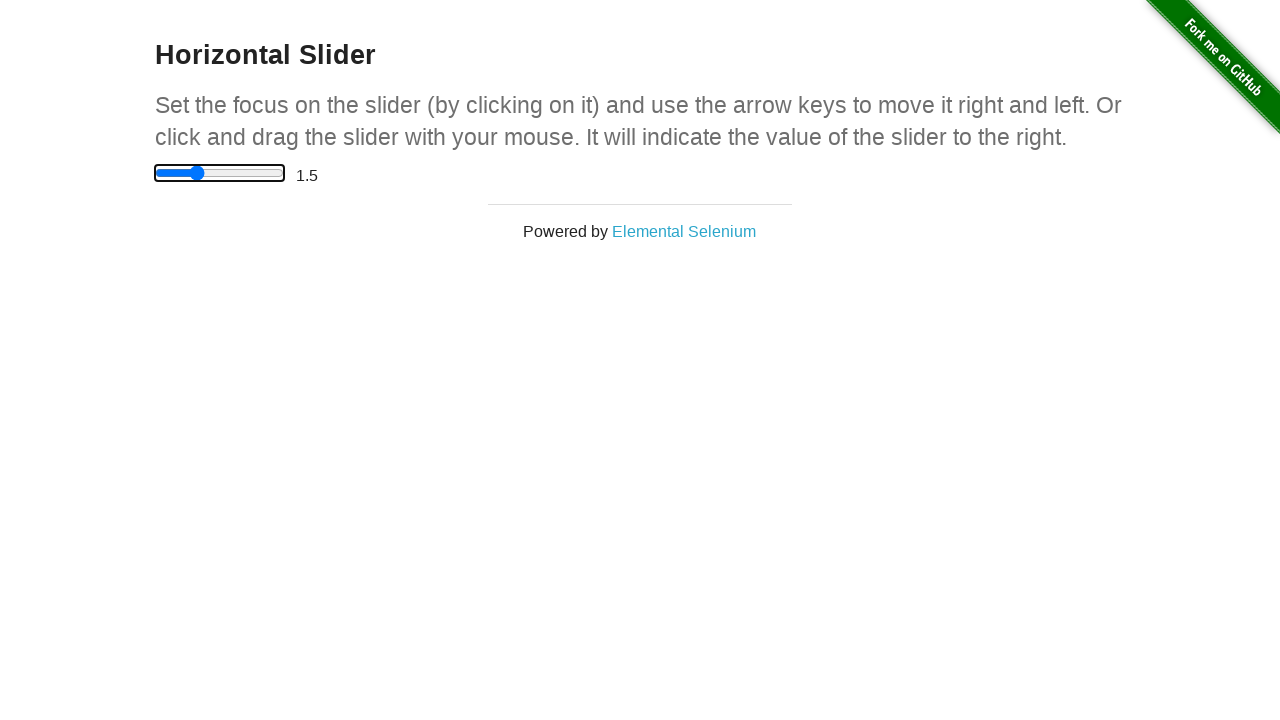

Verified slider value is 1.5 before leftward movement 8/11
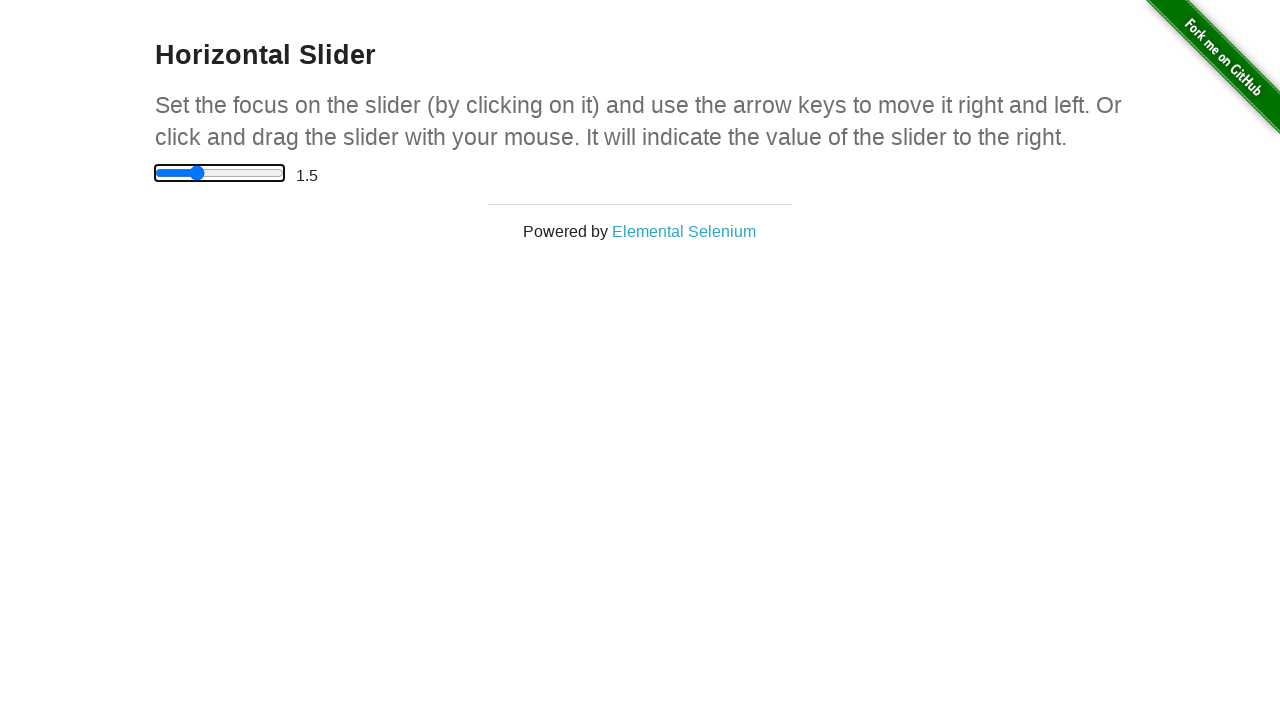

Pressed ArrowLeft on slider (move 8/11) on input[type='range']
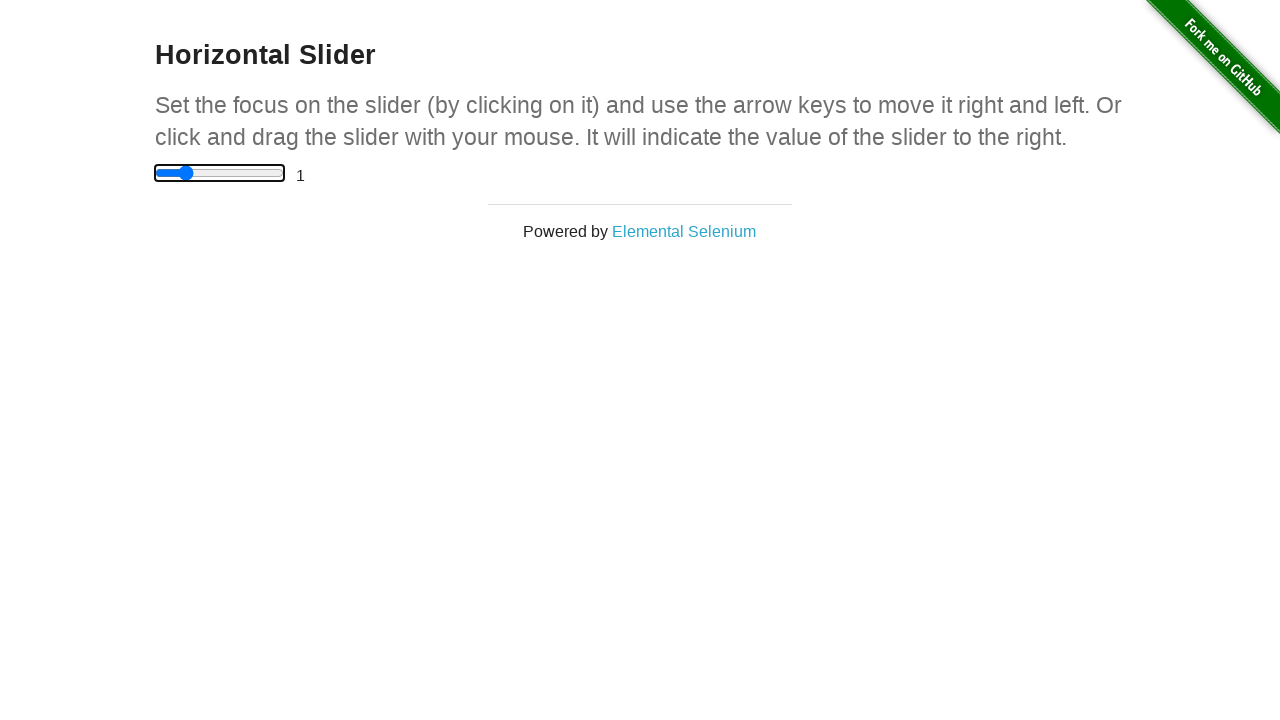

Verified slider value is 1.0 before leftward movement 9/11
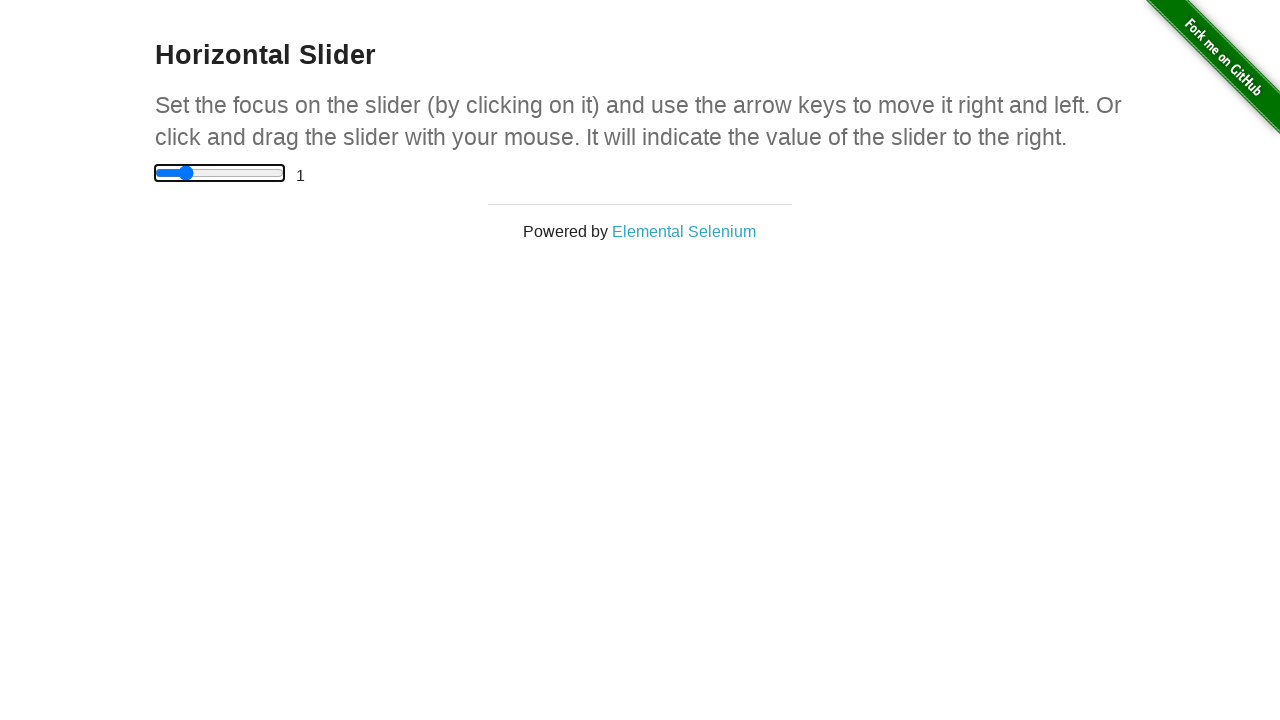

Pressed ArrowLeft on slider (move 9/11) on input[type='range']
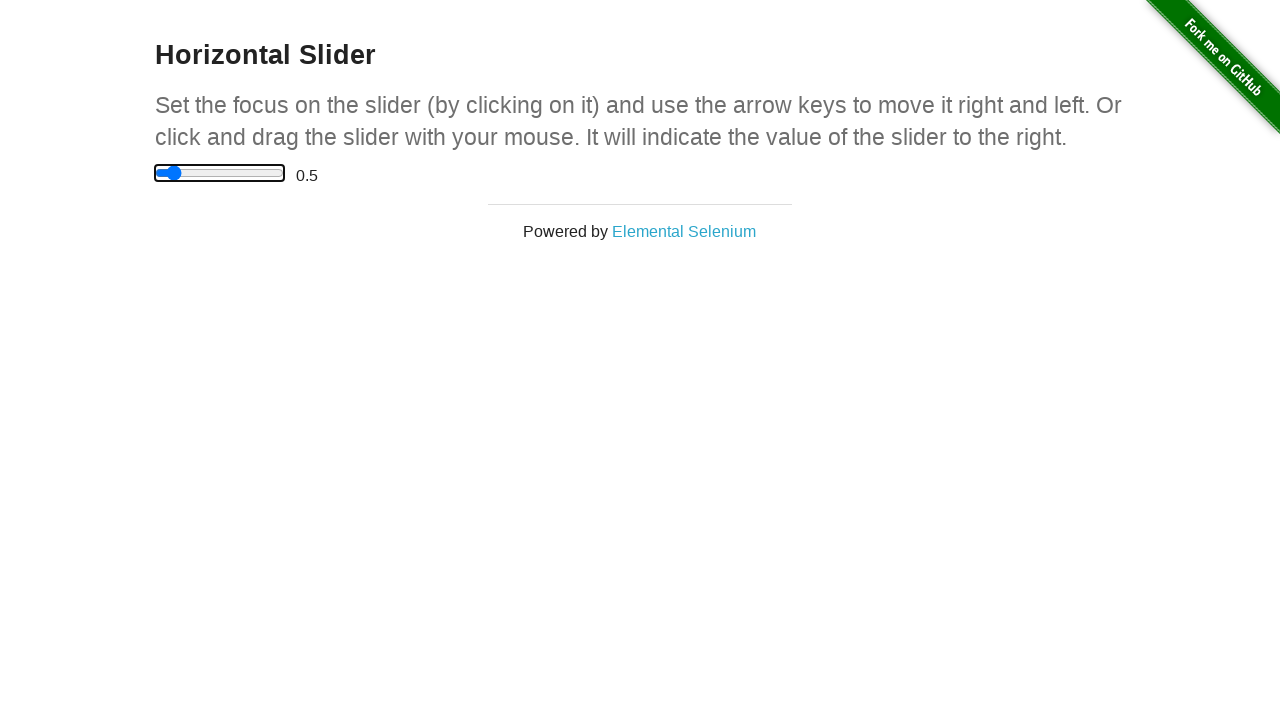

Verified slider value is 0.5 before leftward movement 10/11
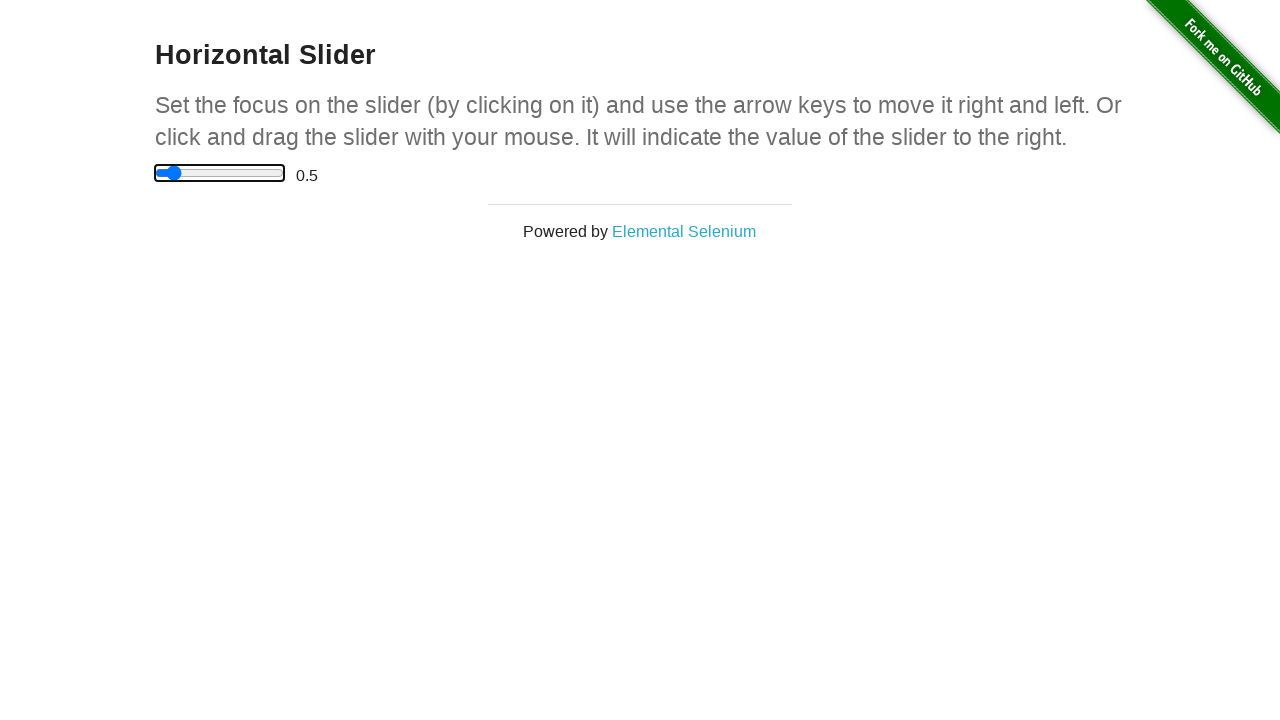

Pressed ArrowLeft on slider (move 10/11) on input[type='range']
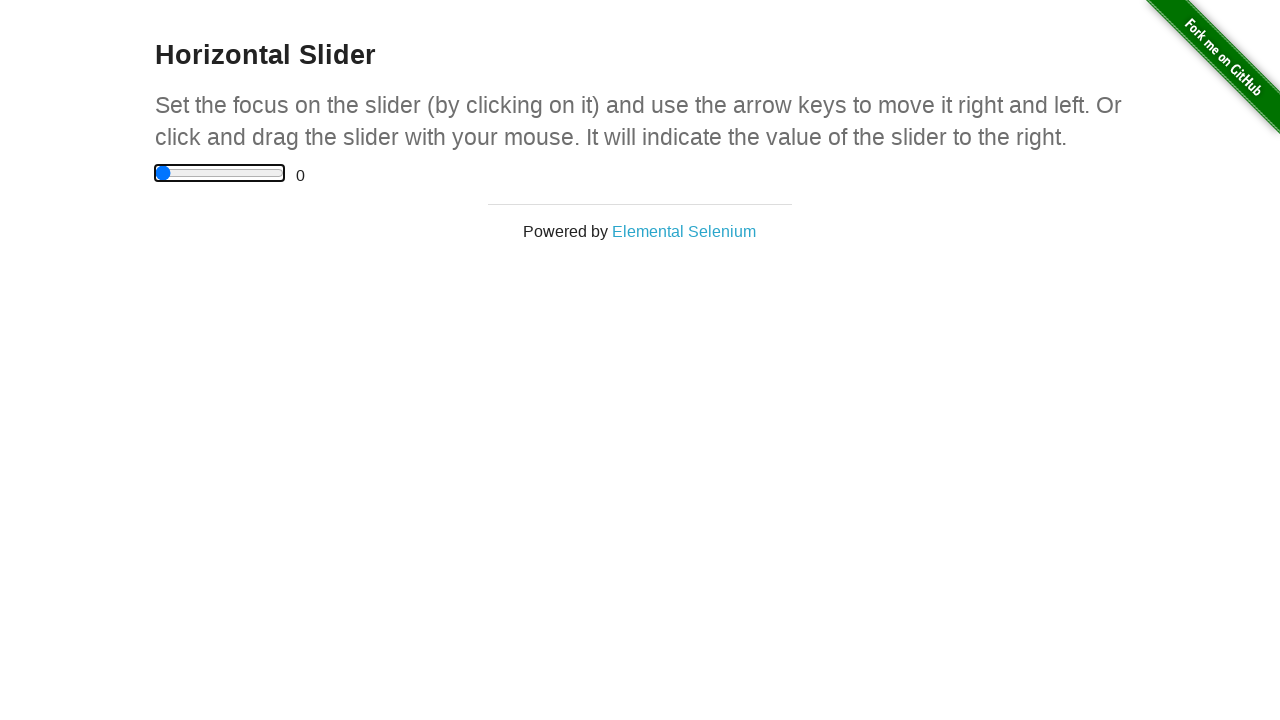

Verified slider value is 0.0 before leftward movement 11/11
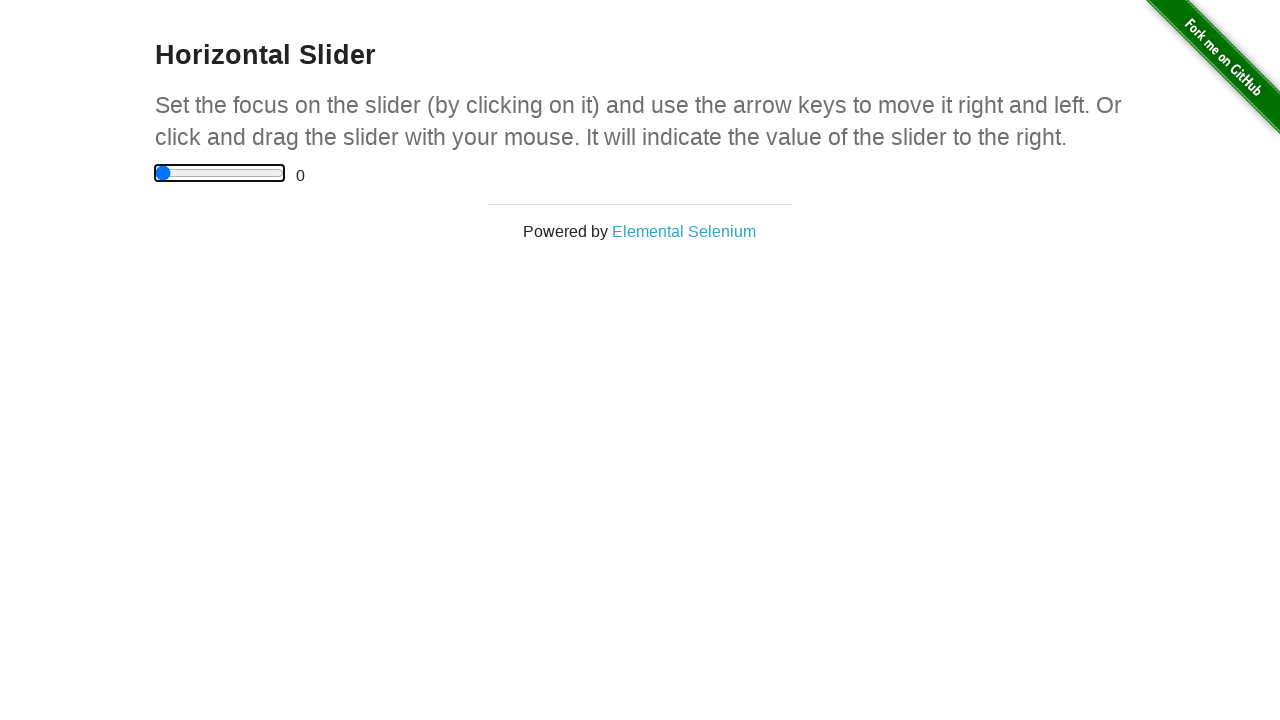

Pressed ArrowLeft on slider (move 11/11) on input[type='range']
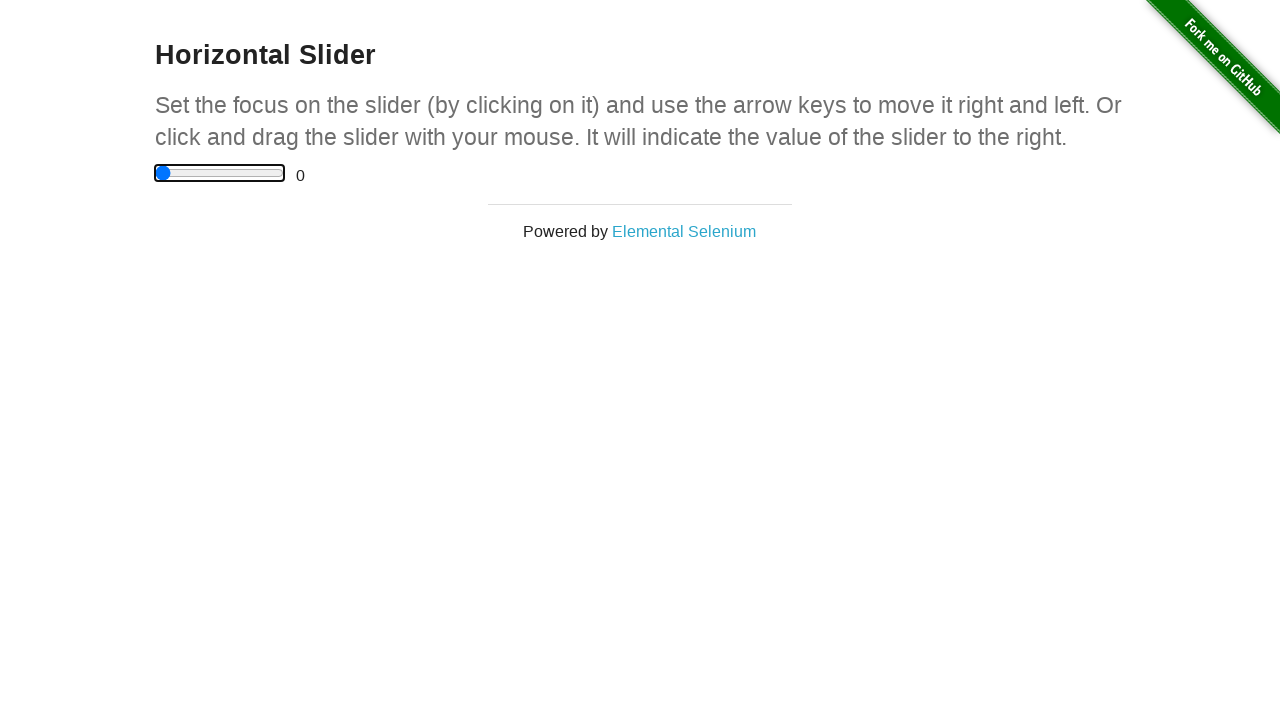

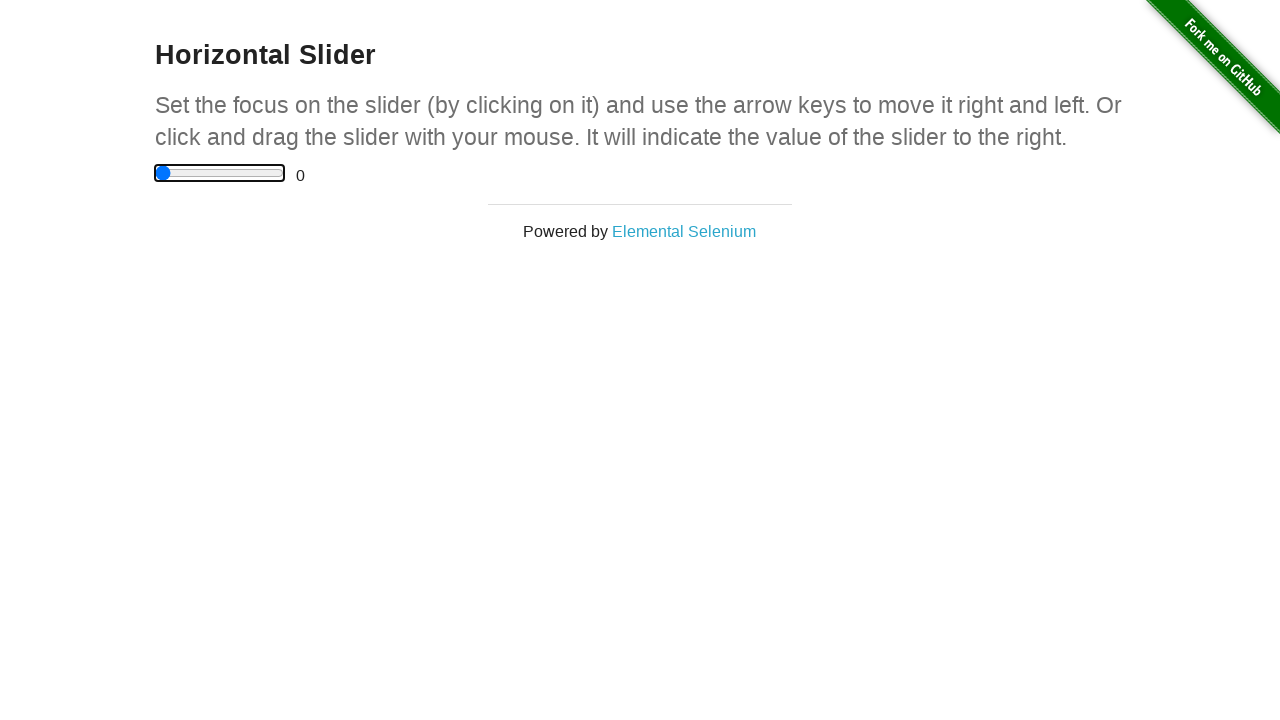